Tests selecting all checkboxes on a form page and verifies that all checkboxes become selected

Starting URL: https://automationfc.github.io/multiple-fields/

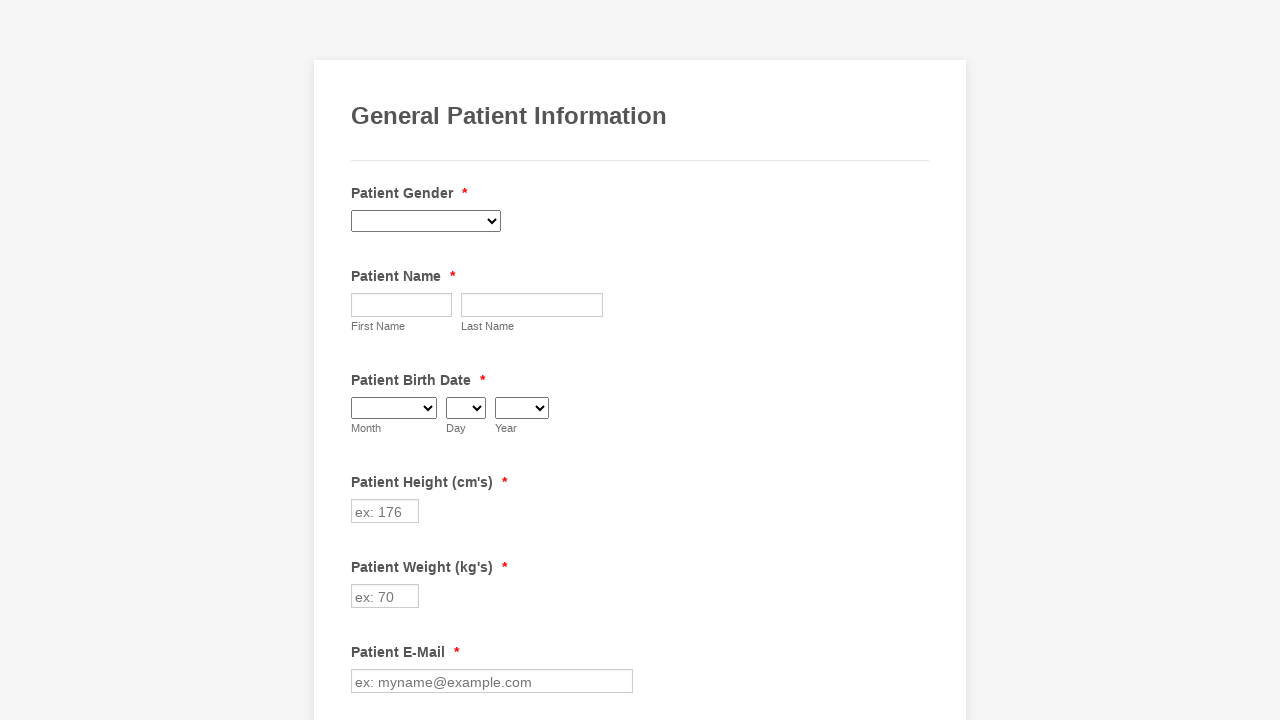

Located all checkboxes on the form
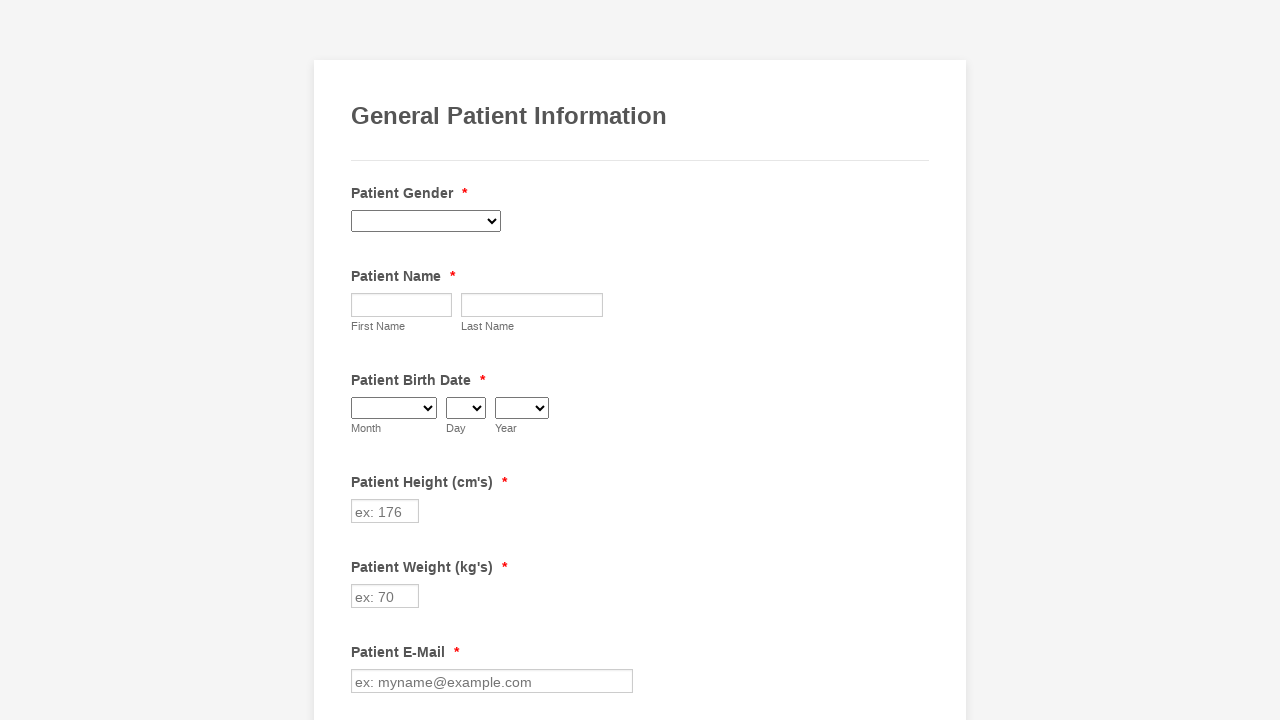

Counted 29 checkboxes on the form
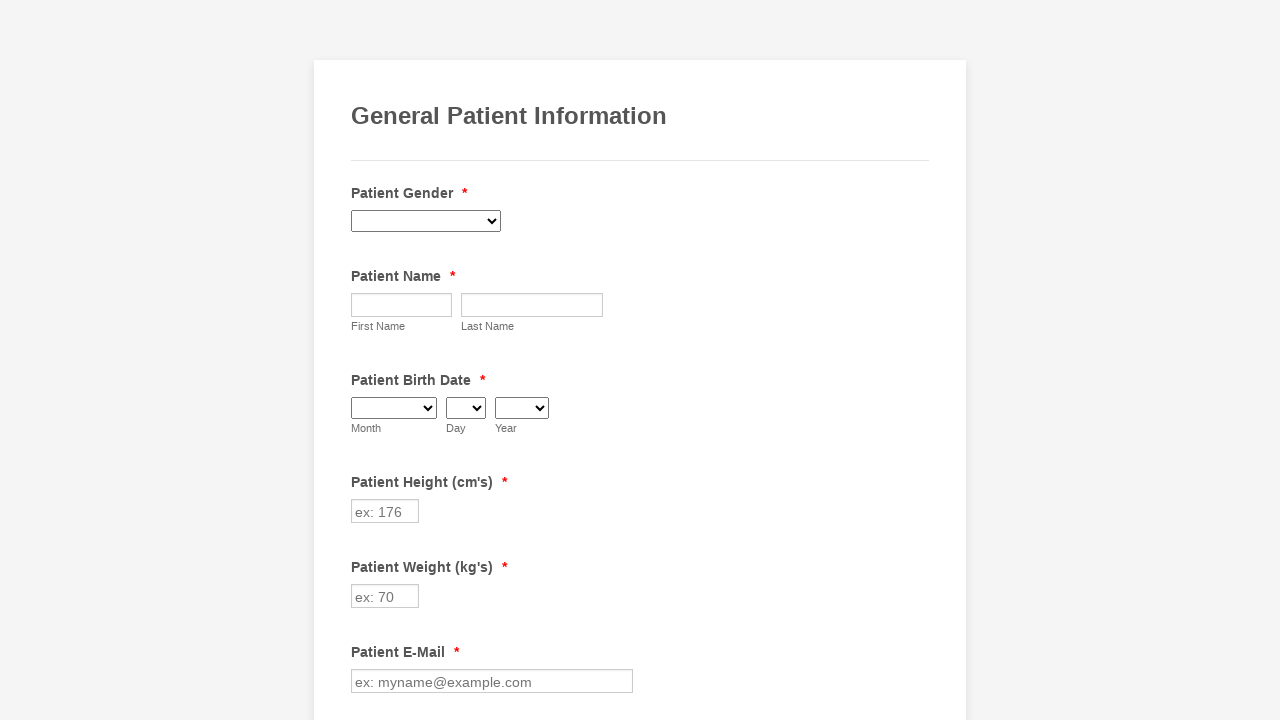

Clicked checkbox 1 to select it at (362, 360) on div.form-single-column input.form-checkbox >> nth=0
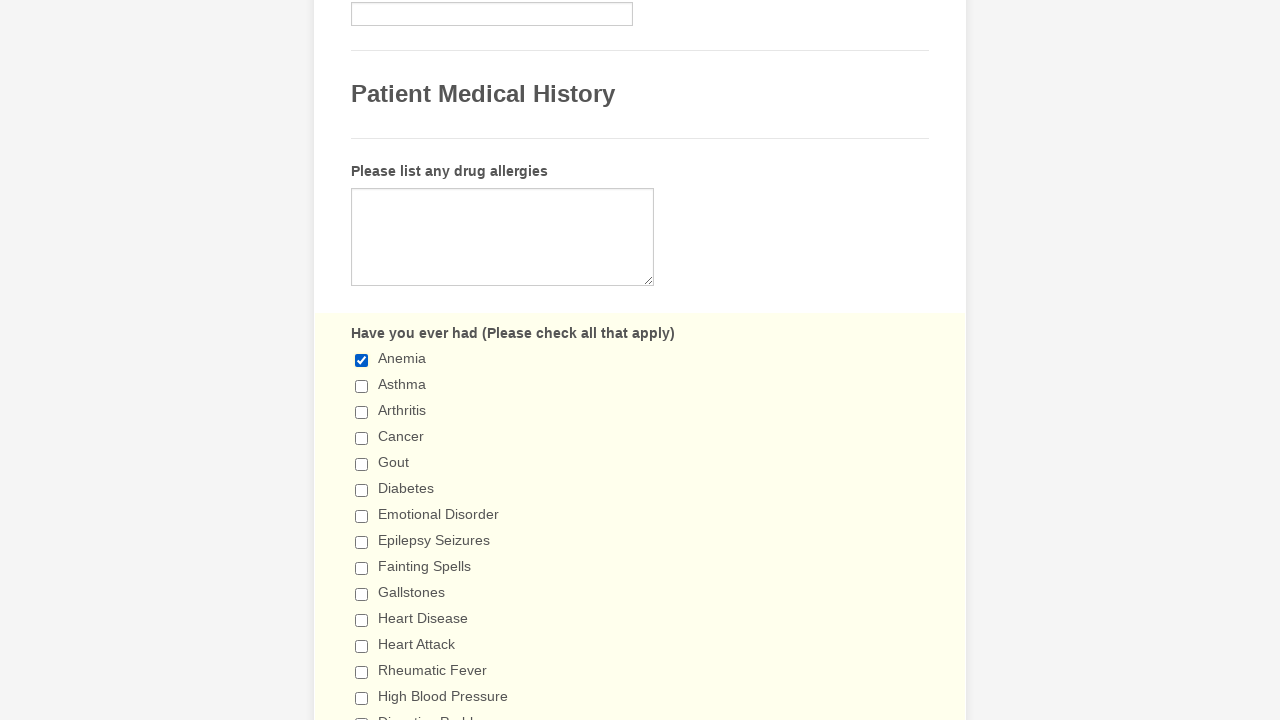

Clicked checkbox 2 to select it at (362, 386) on div.form-single-column input.form-checkbox >> nth=1
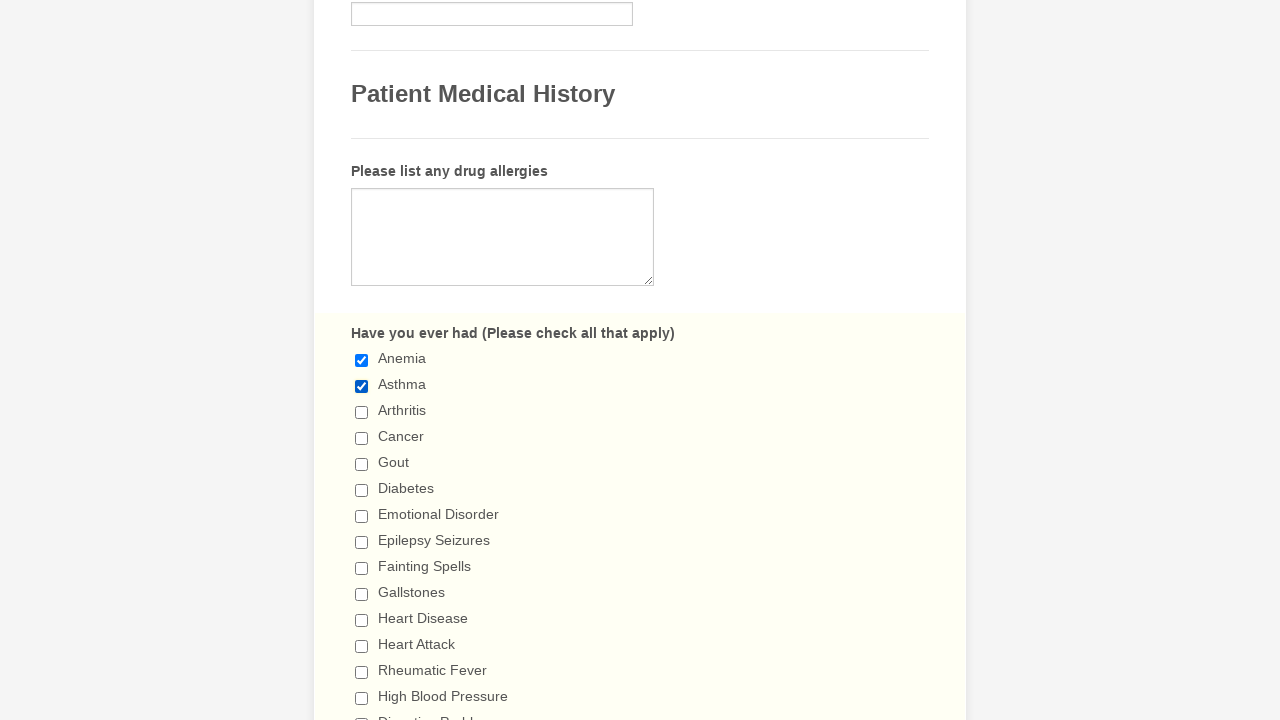

Clicked checkbox 3 to select it at (362, 412) on div.form-single-column input.form-checkbox >> nth=2
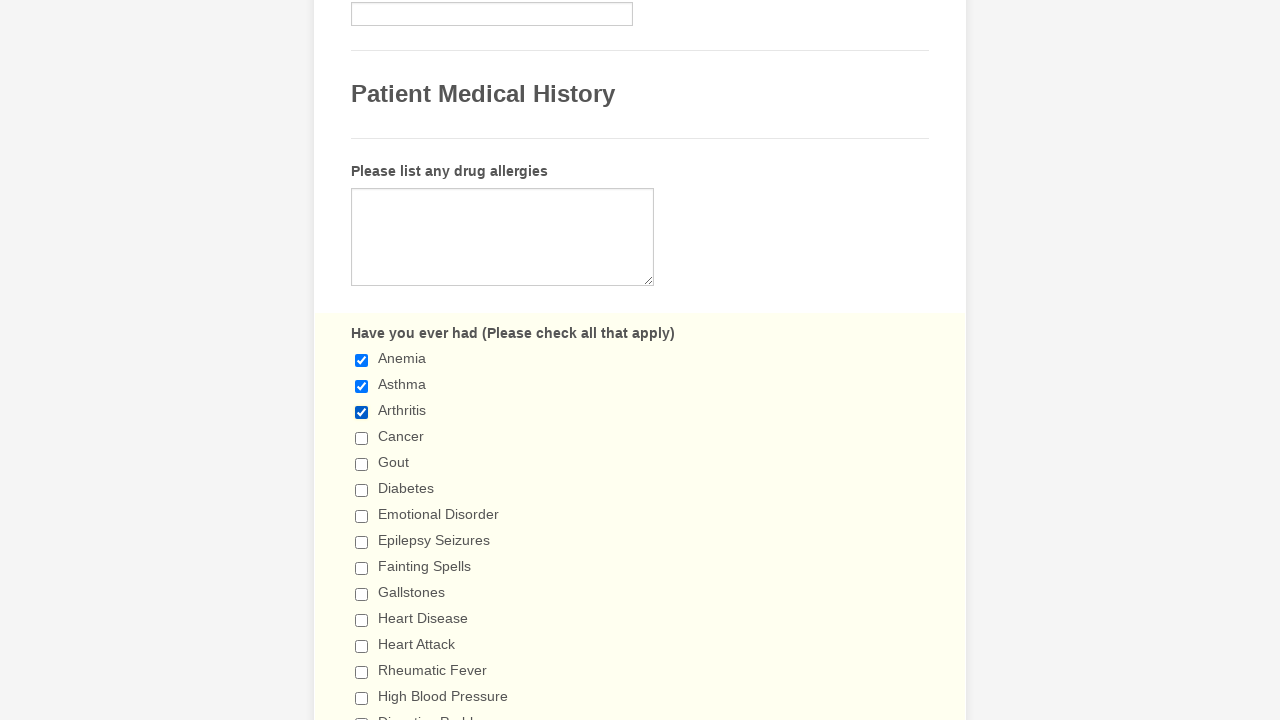

Clicked checkbox 4 to select it at (362, 438) on div.form-single-column input.form-checkbox >> nth=3
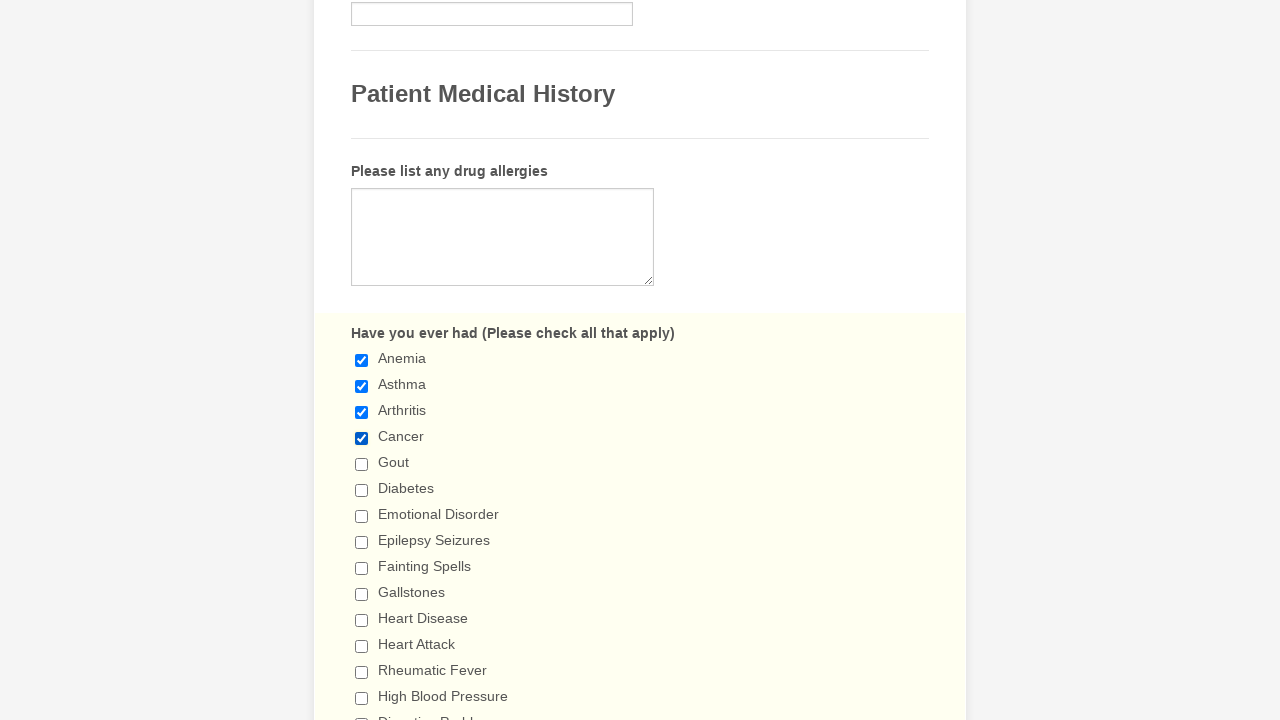

Clicked checkbox 5 to select it at (362, 464) on div.form-single-column input.form-checkbox >> nth=4
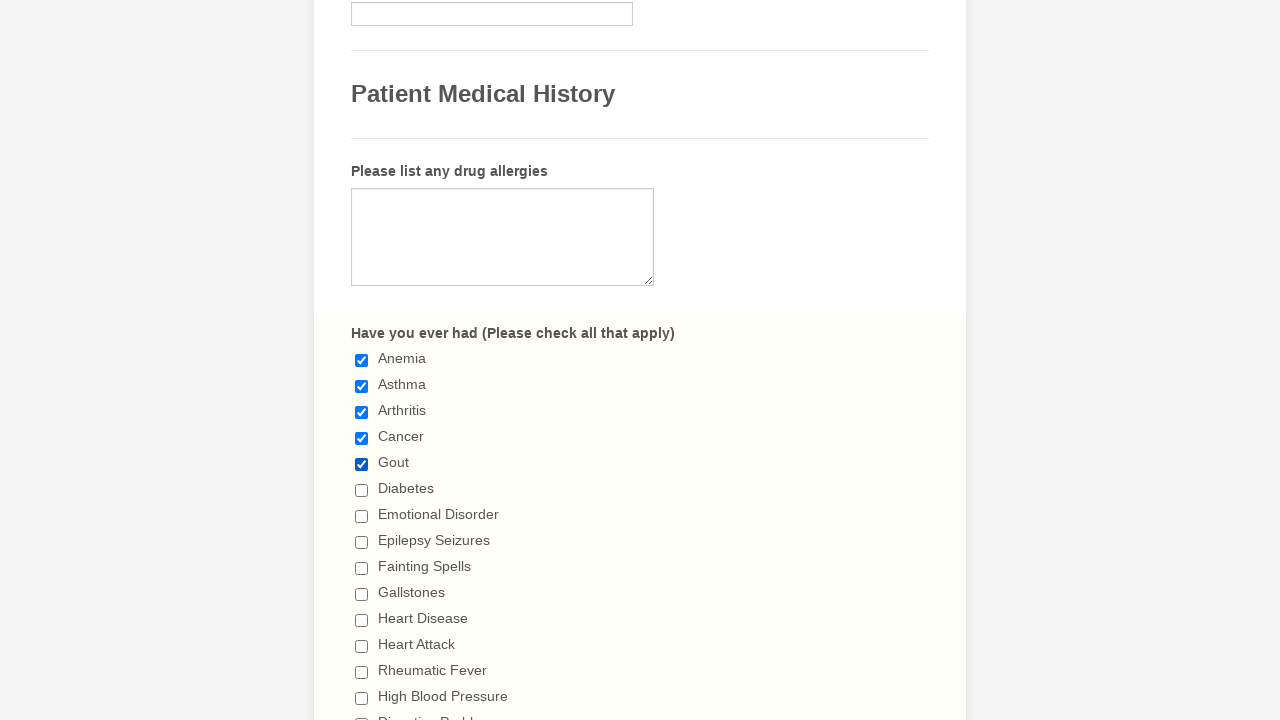

Clicked checkbox 6 to select it at (362, 490) on div.form-single-column input.form-checkbox >> nth=5
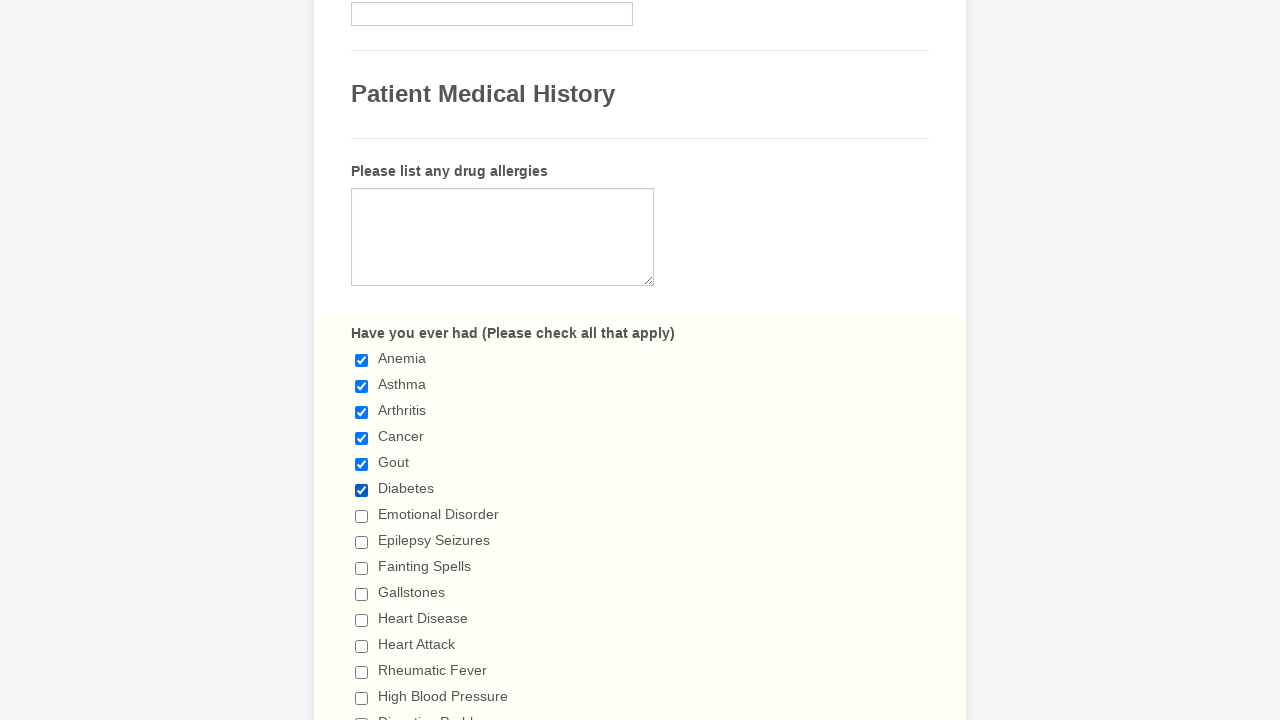

Clicked checkbox 7 to select it at (362, 516) on div.form-single-column input.form-checkbox >> nth=6
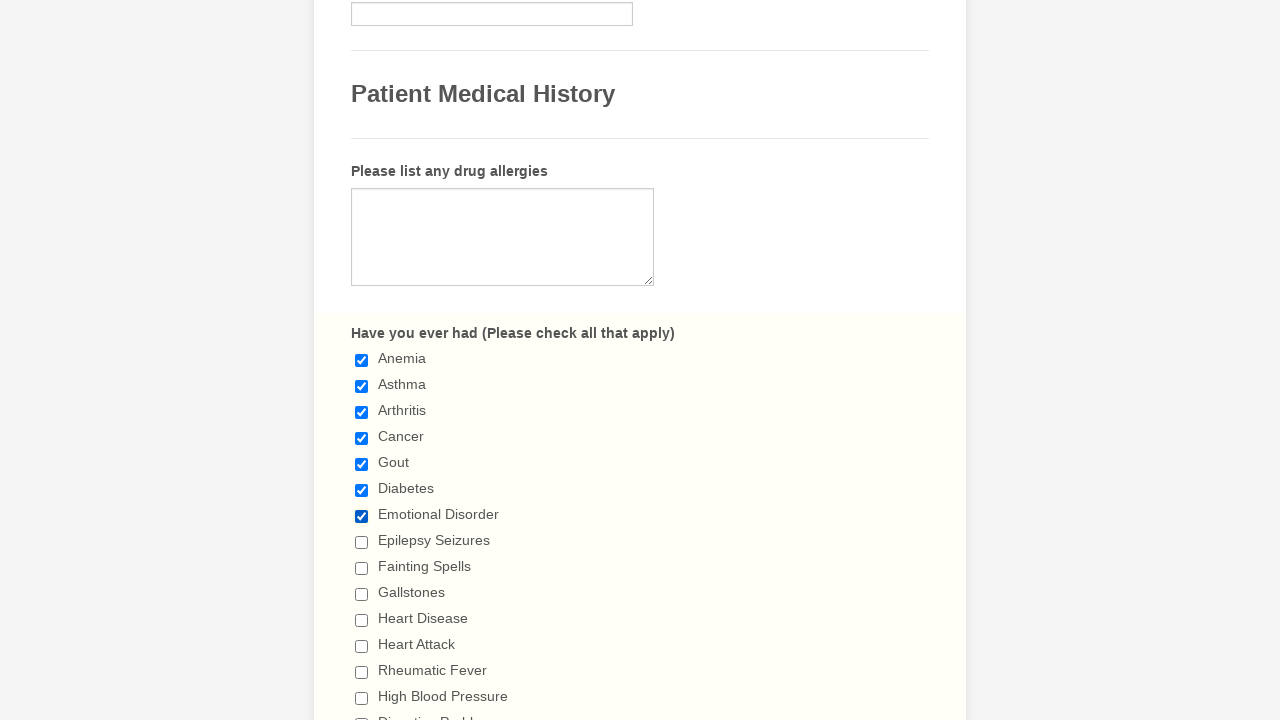

Clicked checkbox 8 to select it at (362, 542) on div.form-single-column input.form-checkbox >> nth=7
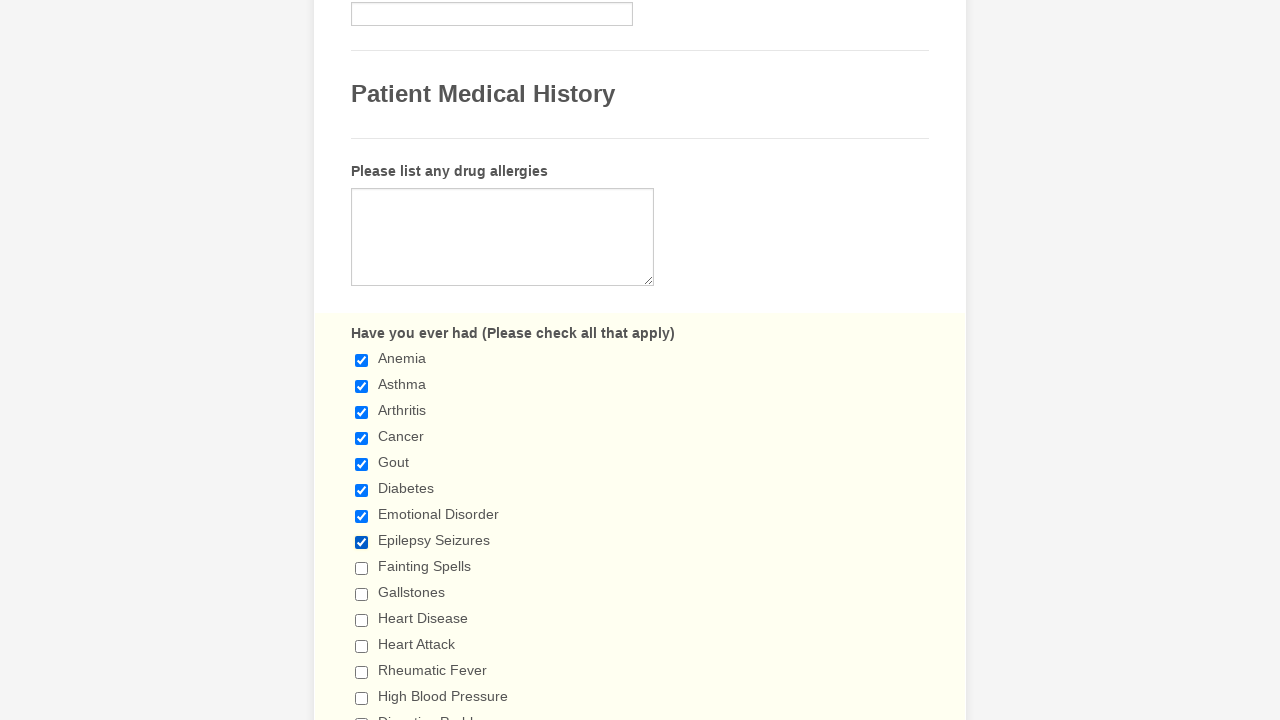

Clicked checkbox 9 to select it at (362, 568) on div.form-single-column input.form-checkbox >> nth=8
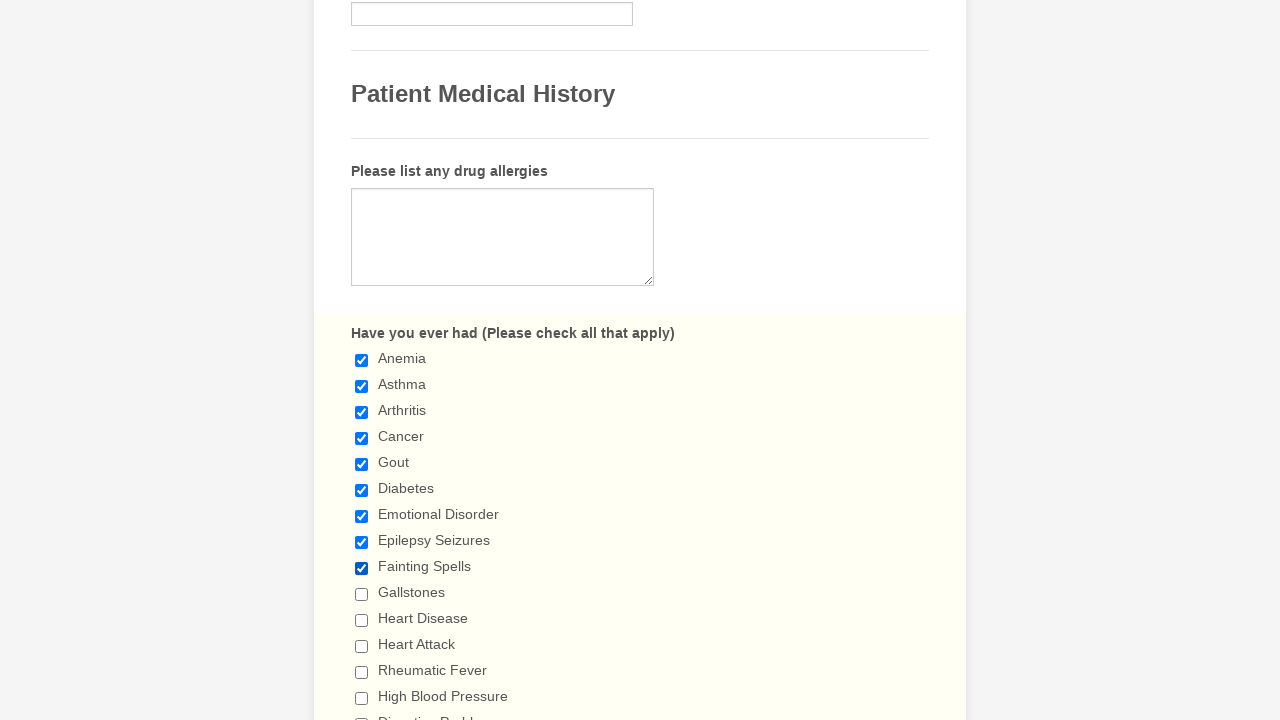

Clicked checkbox 10 to select it at (362, 594) on div.form-single-column input.form-checkbox >> nth=9
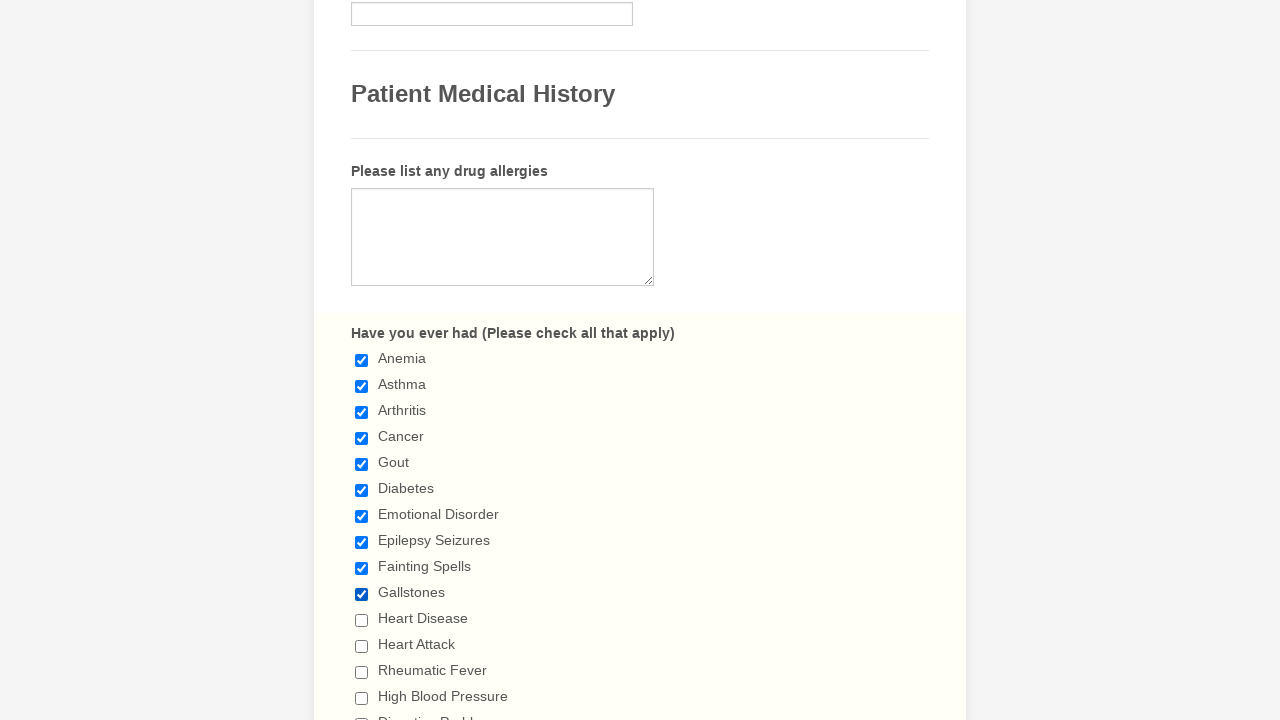

Clicked checkbox 11 to select it at (362, 620) on div.form-single-column input.form-checkbox >> nth=10
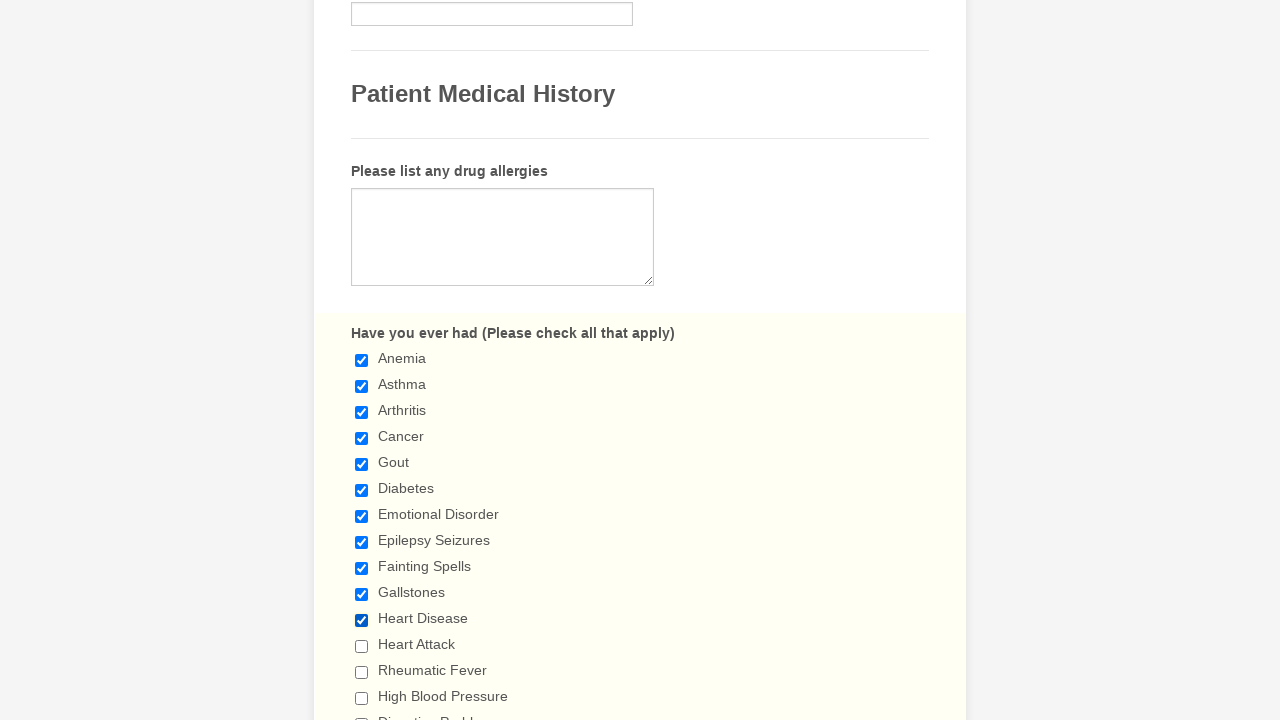

Clicked checkbox 12 to select it at (362, 646) on div.form-single-column input.form-checkbox >> nth=11
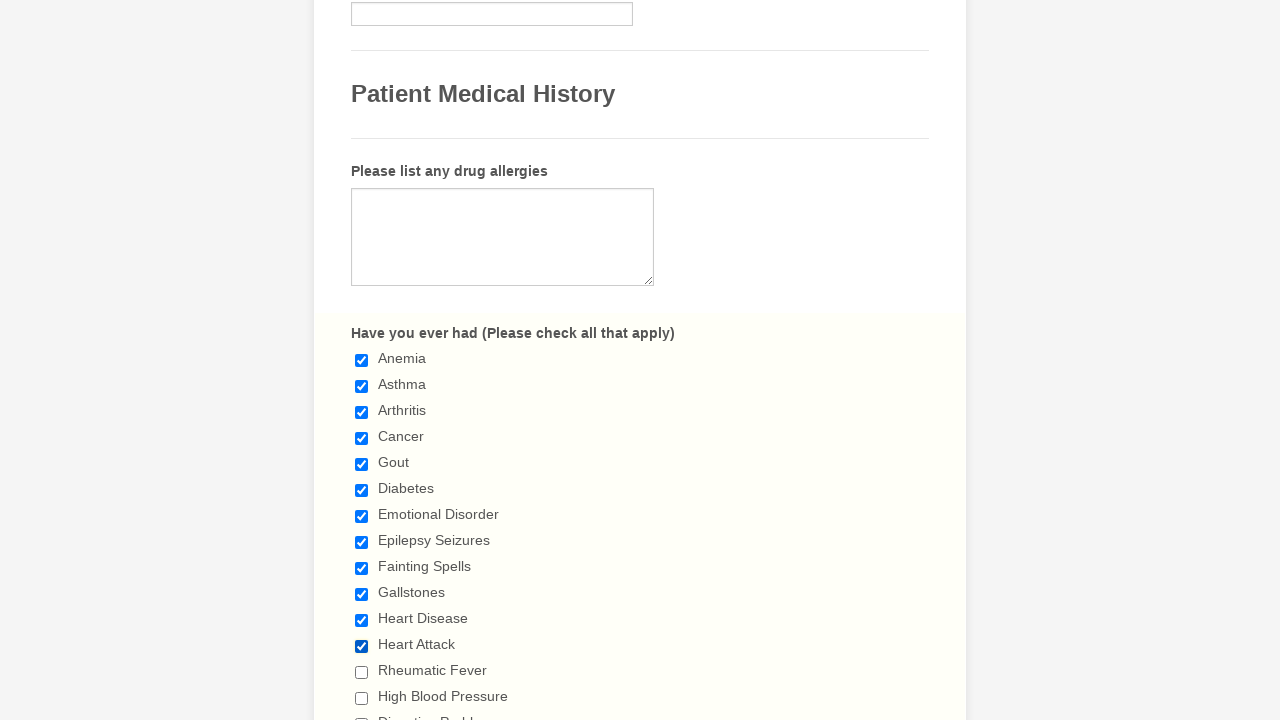

Clicked checkbox 13 to select it at (362, 672) on div.form-single-column input.form-checkbox >> nth=12
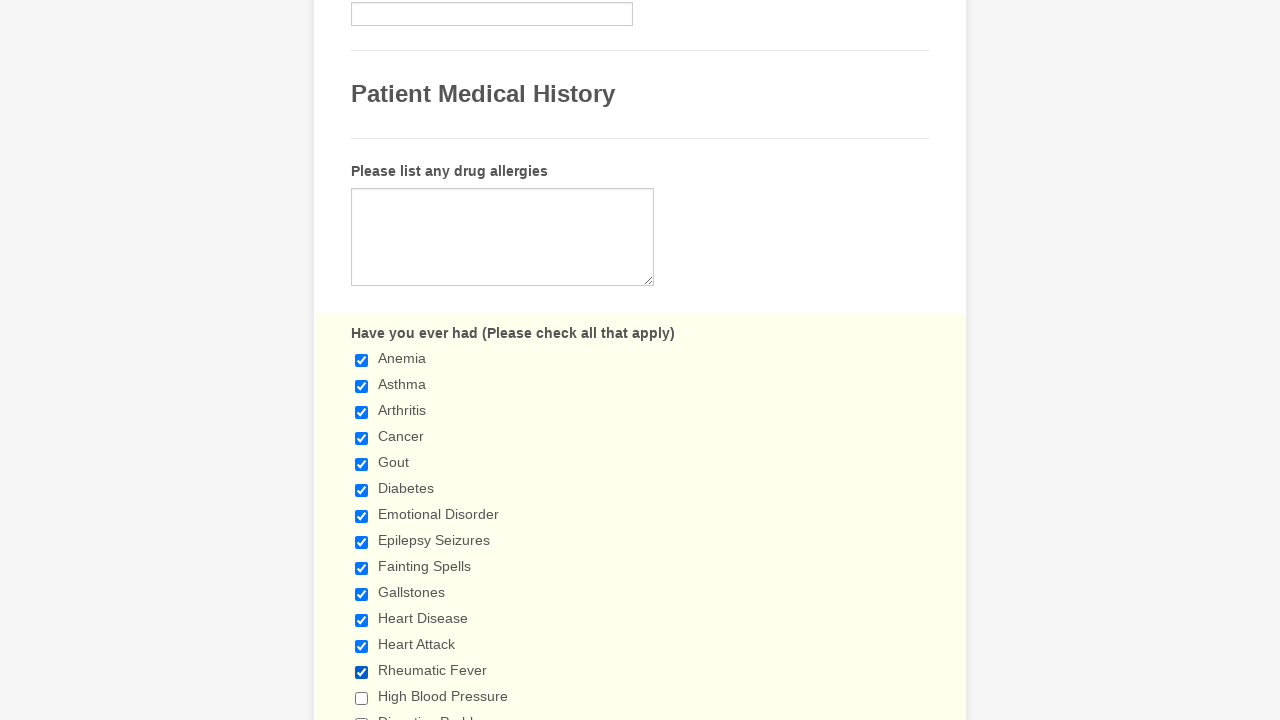

Clicked checkbox 14 to select it at (362, 698) on div.form-single-column input.form-checkbox >> nth=13
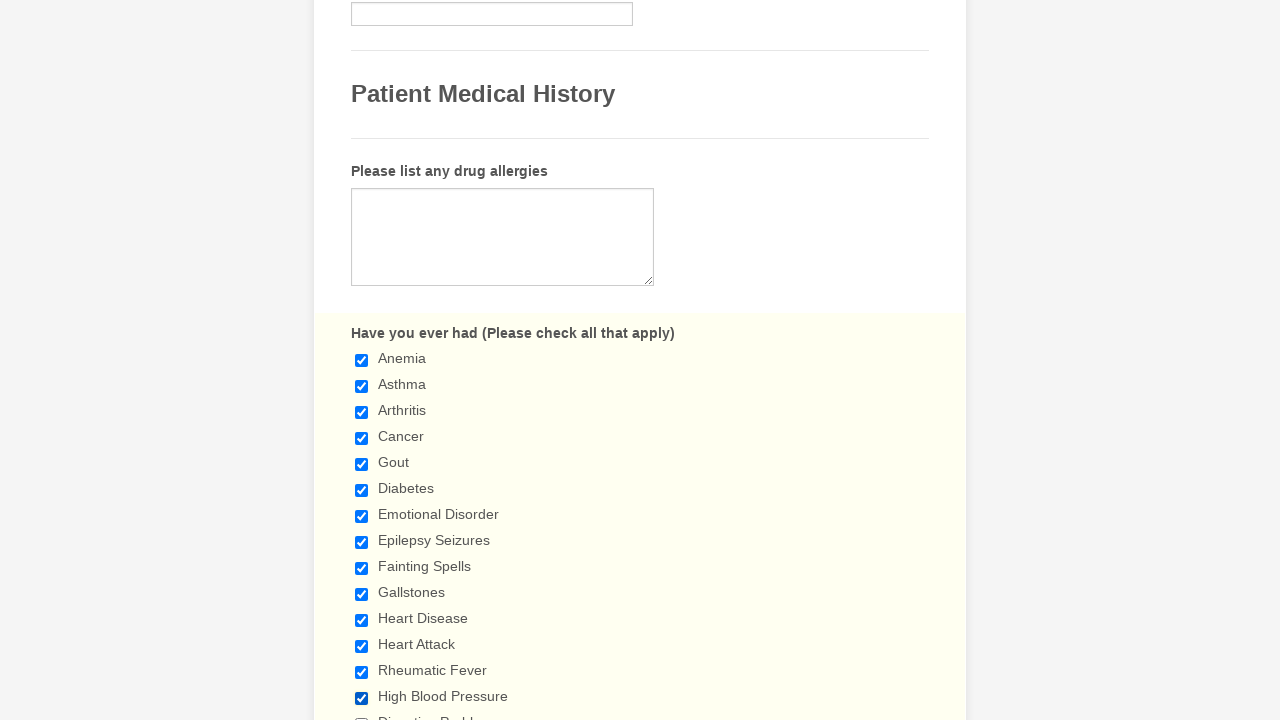

Clicked checkbox 15 to select it at (362, 714) on div.form-single-column input.form-checkbox >> nth=14
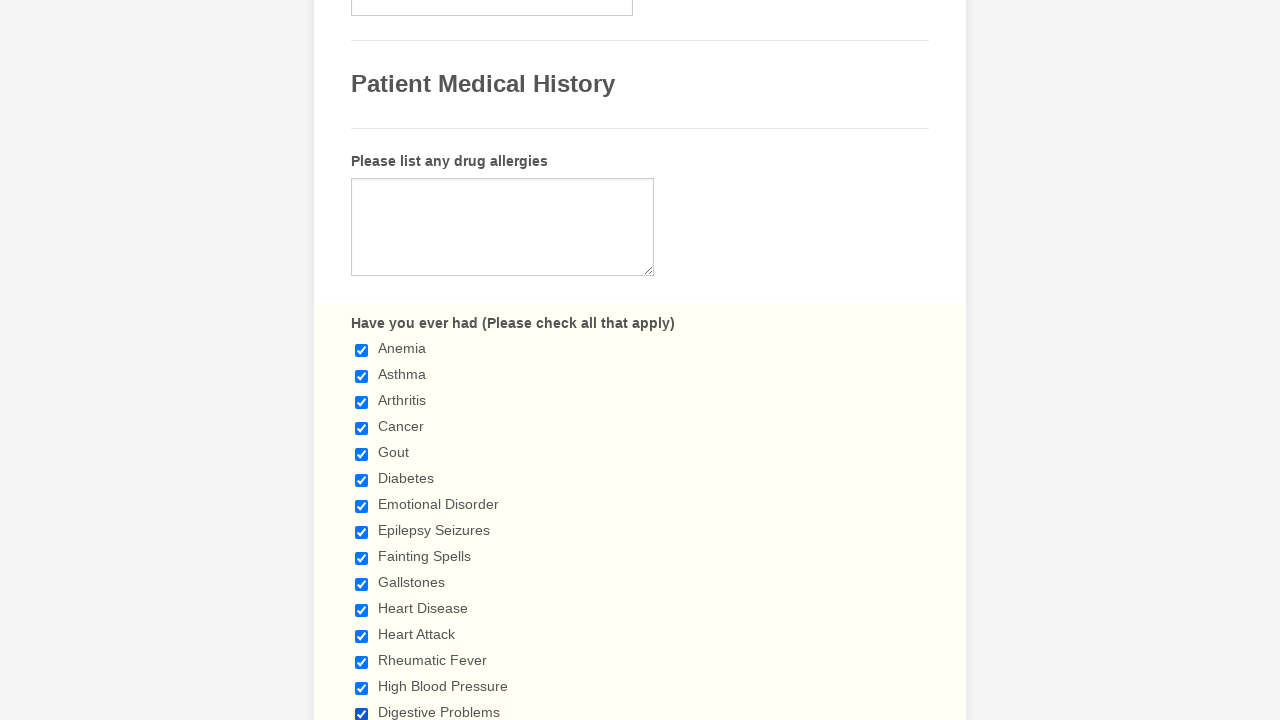

Clicked checkbox 16 to select it at (362, 360) on div.form-single-column input.form-checkbox >> nth=15
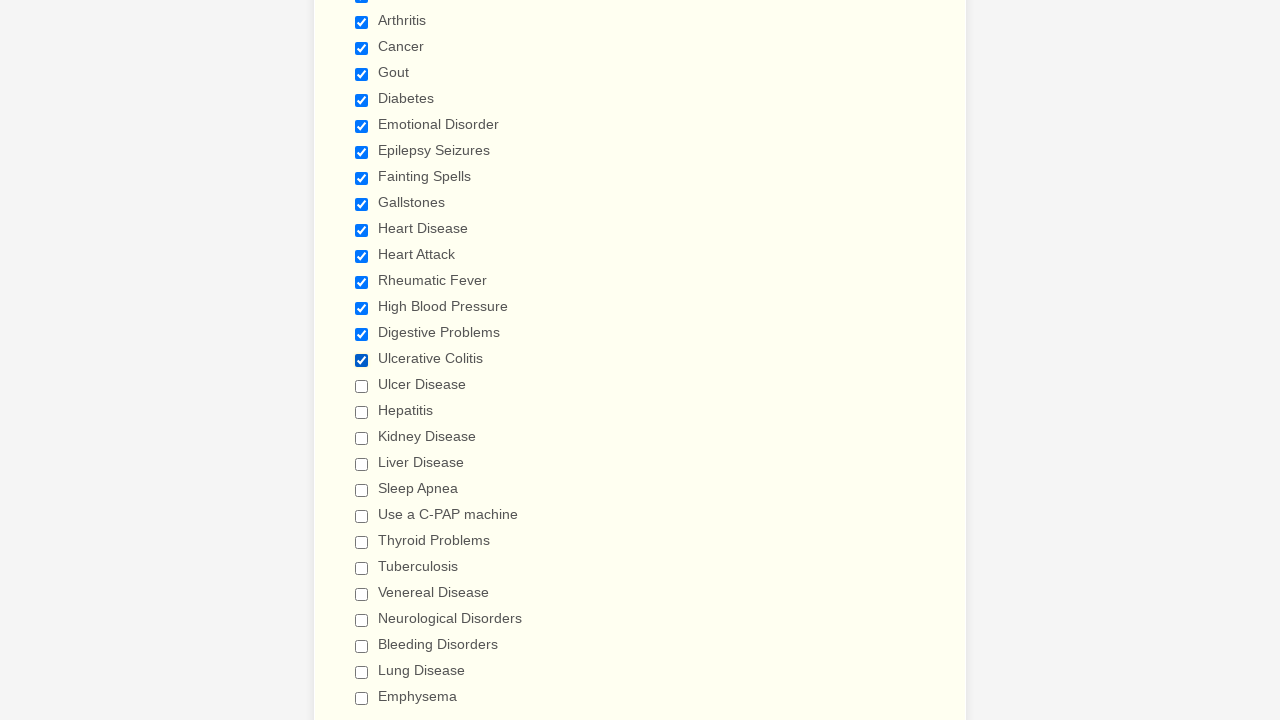

Clicked checkbox 17 to select it at (362, 386) on div.form-single-column input.form-checkbox >> nth=16
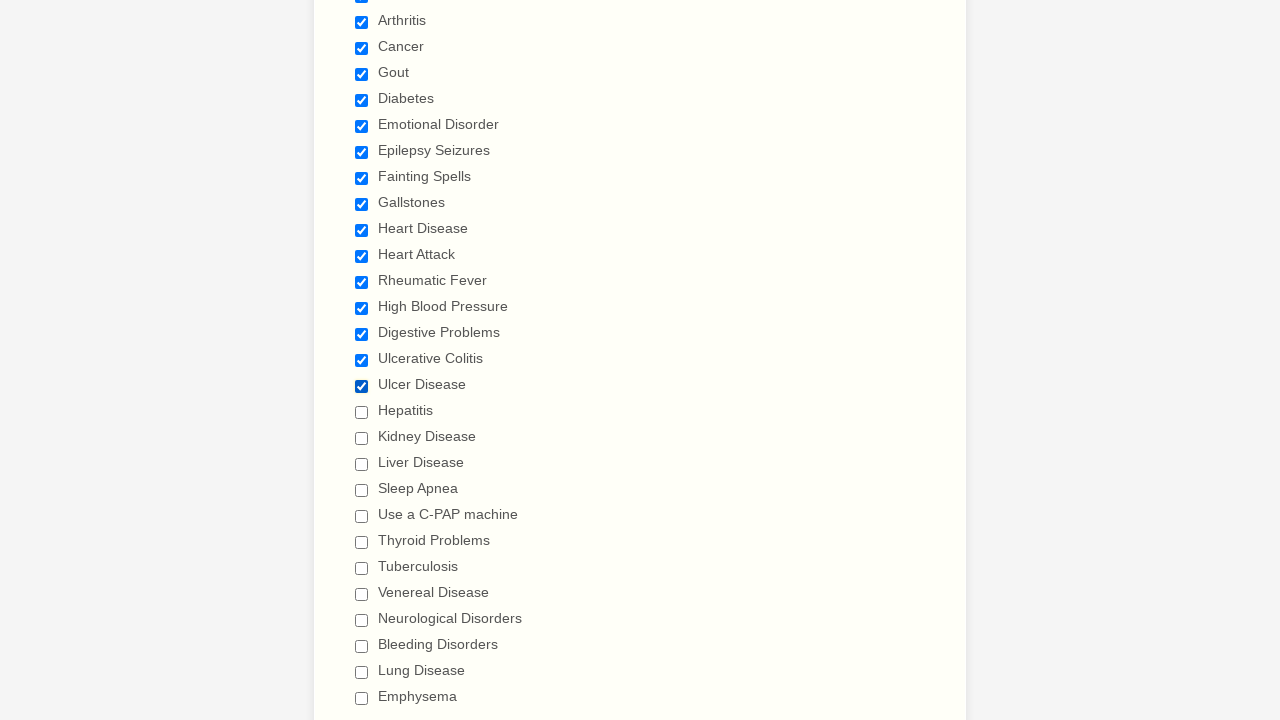

Clicked checkbox 18 to select it at (362, 412) on div.form-single-column input.form-checkbox >> nth=17
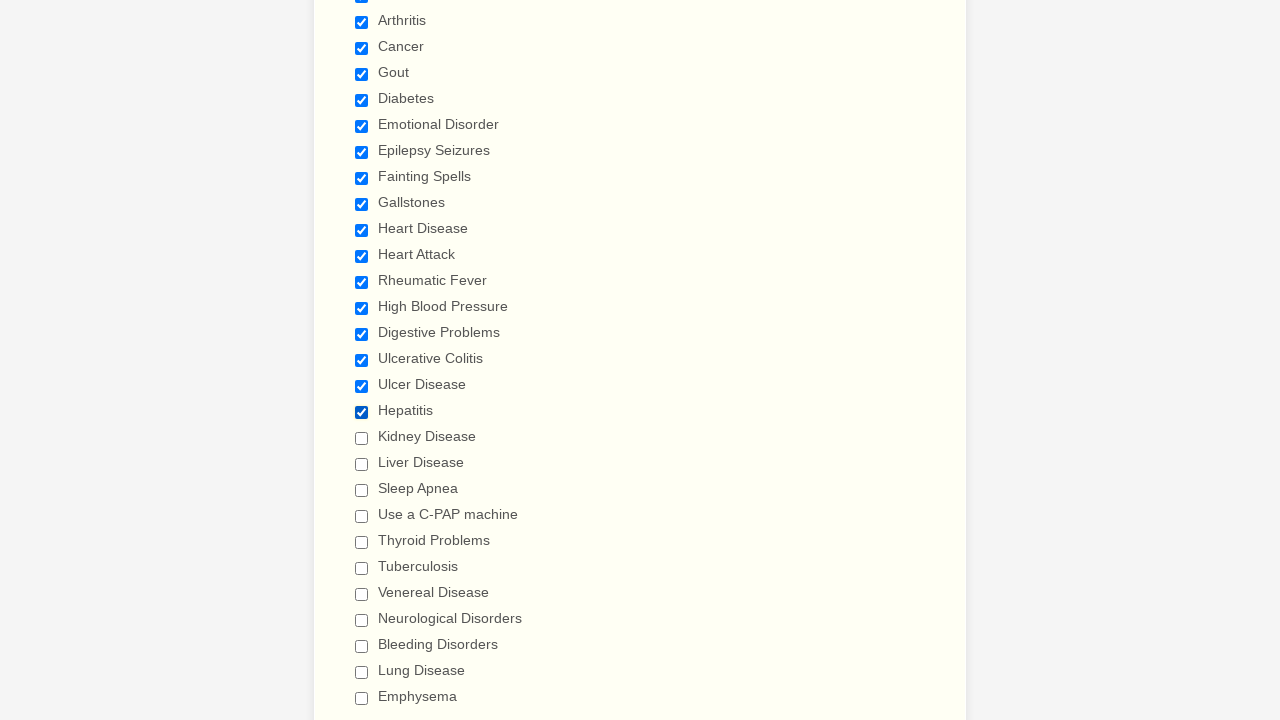

Clicked checkbox 19 to select it at (362, 438) on div.form-single-column input.form-checkbox >> nth=18
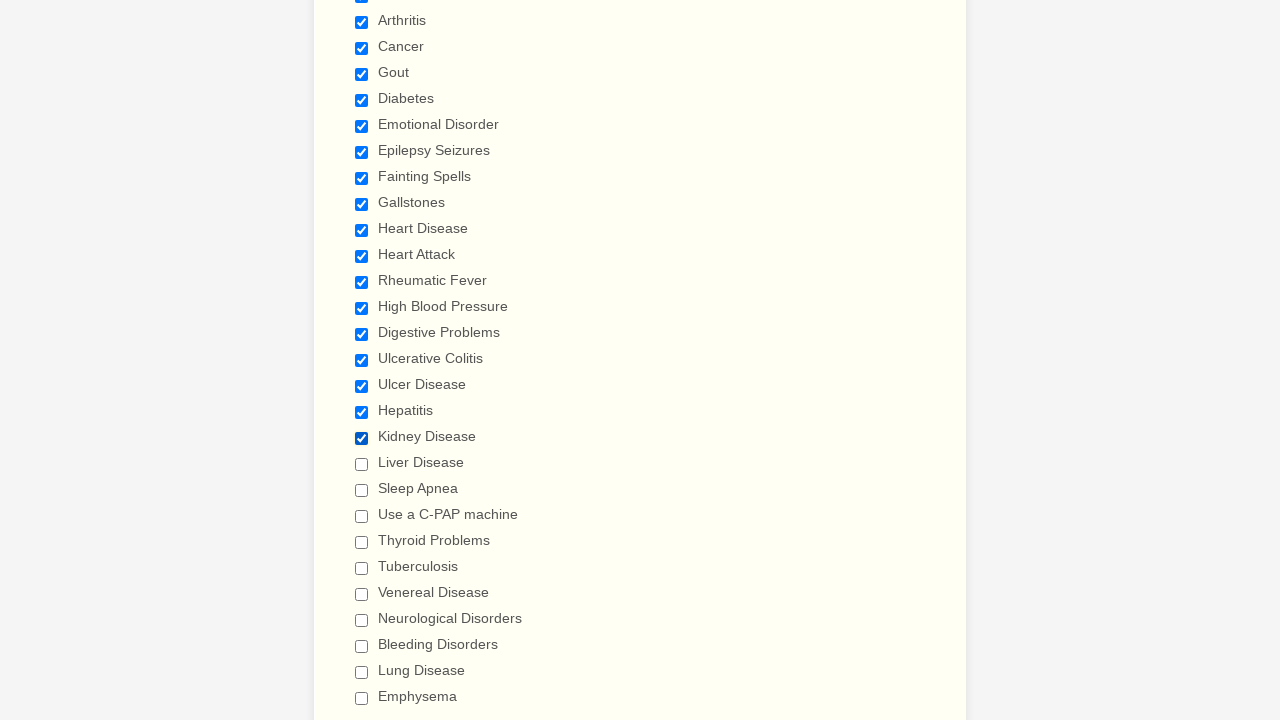

Clicked checkbox 20 to select it at (362, 464) on div.form-single-column input.form-checkbox >> nth=19
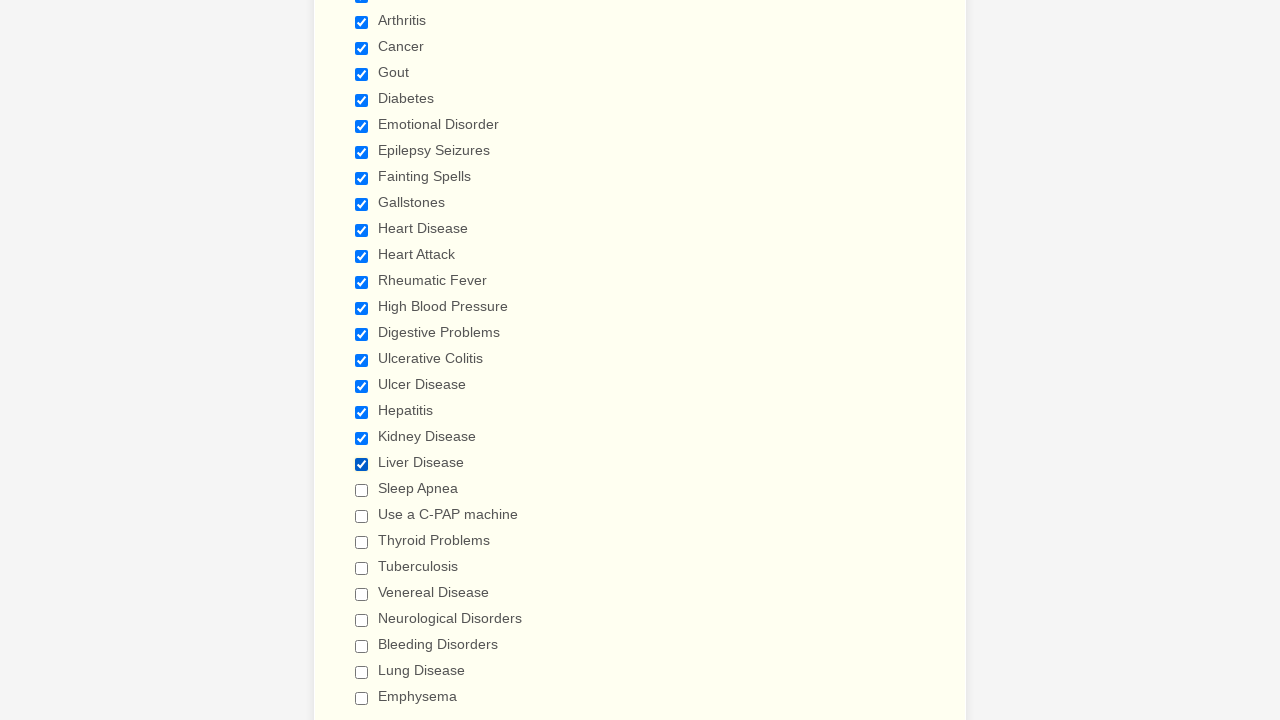

Clicked checkbox 21 to select it at (362, 490) on div.form-single-column input.form-checkbox >> nth=20
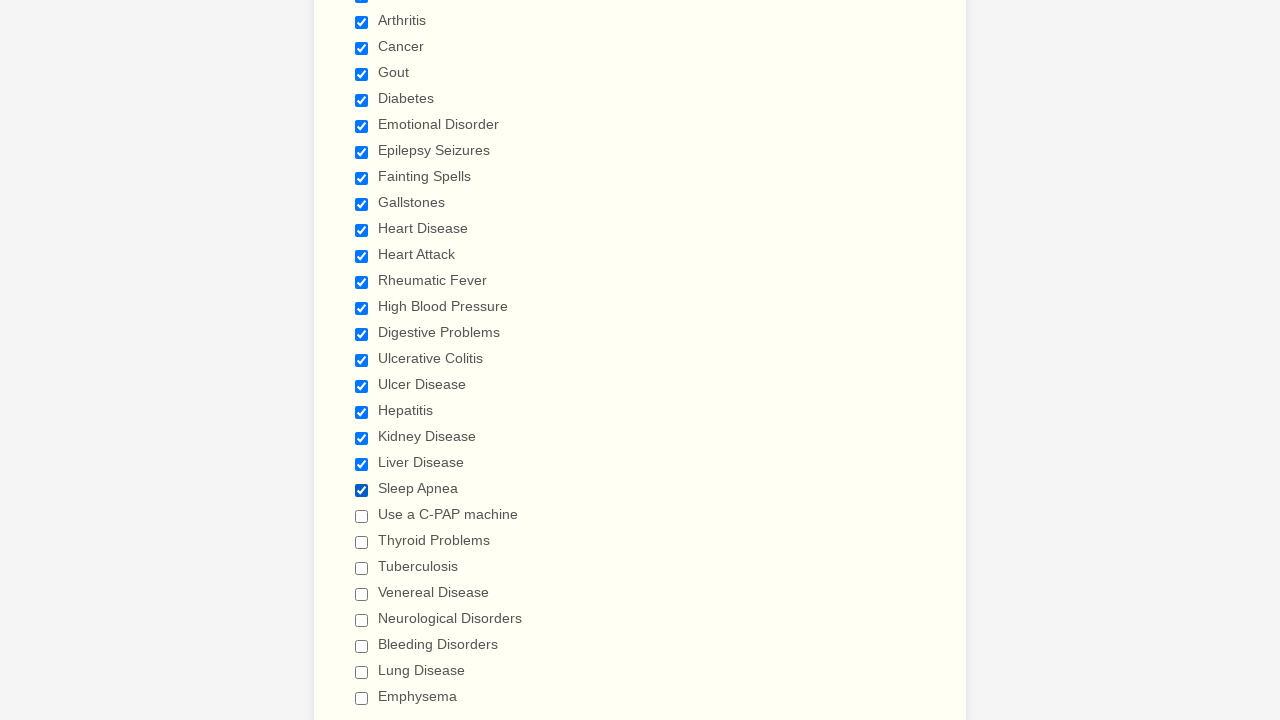

Clicked checkbox 22 to select it at (362, 516) on div.form-single-column input.form-checkbox >> nth=21
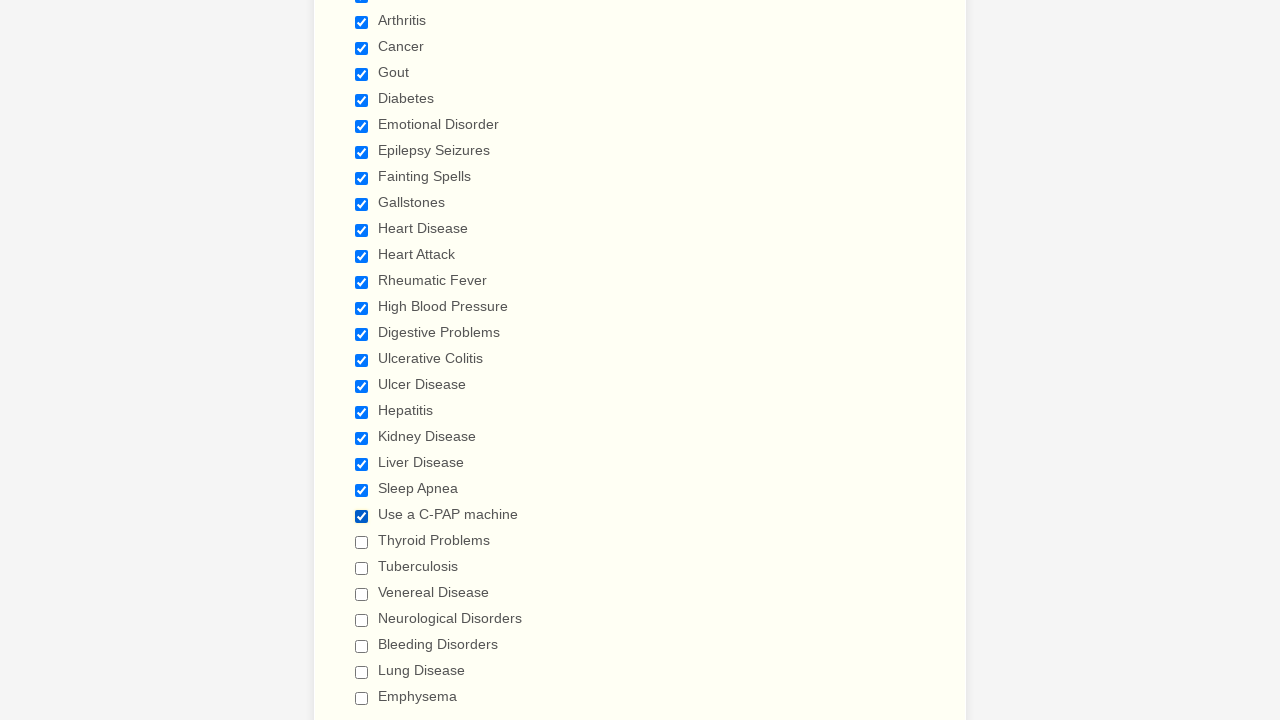

Clicked checkbox 23 to select it at (362, 542) on div.form-single-column input.form-checkbox >> nth=22
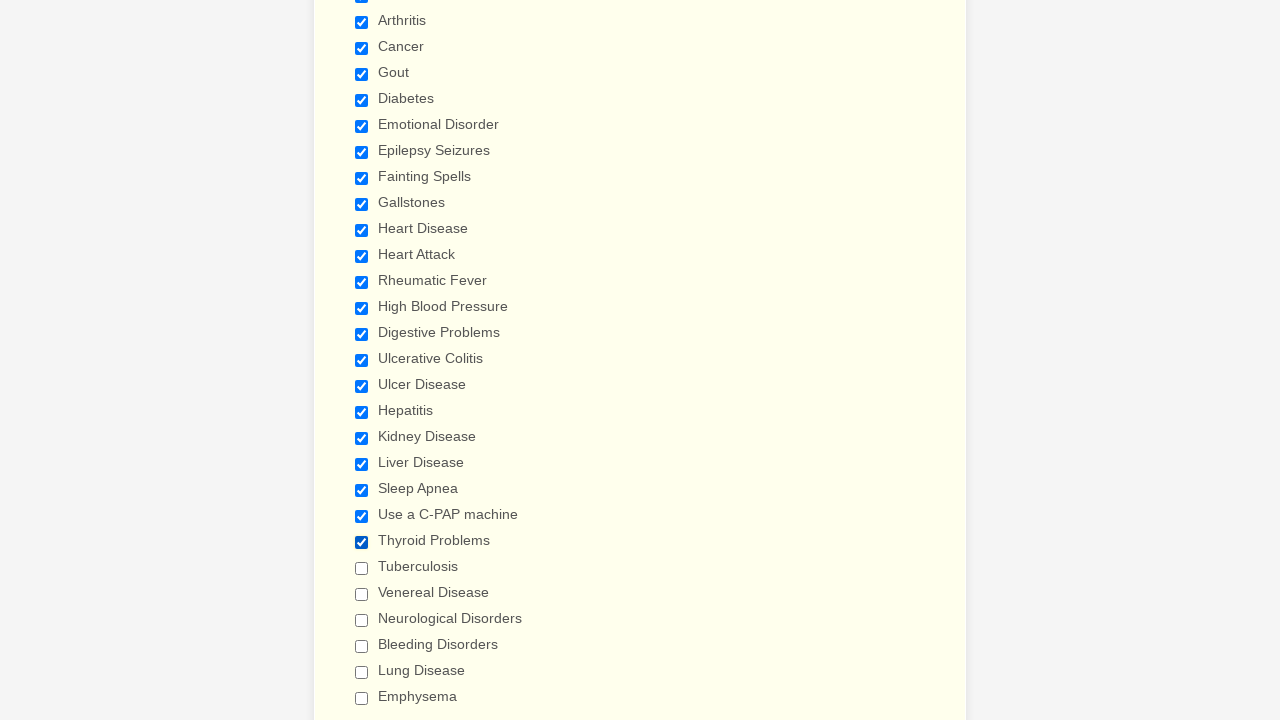

Clicked checkbox 24 to select it at (362, 568) on div.form-single-column input.form-checkbox >> nth=23
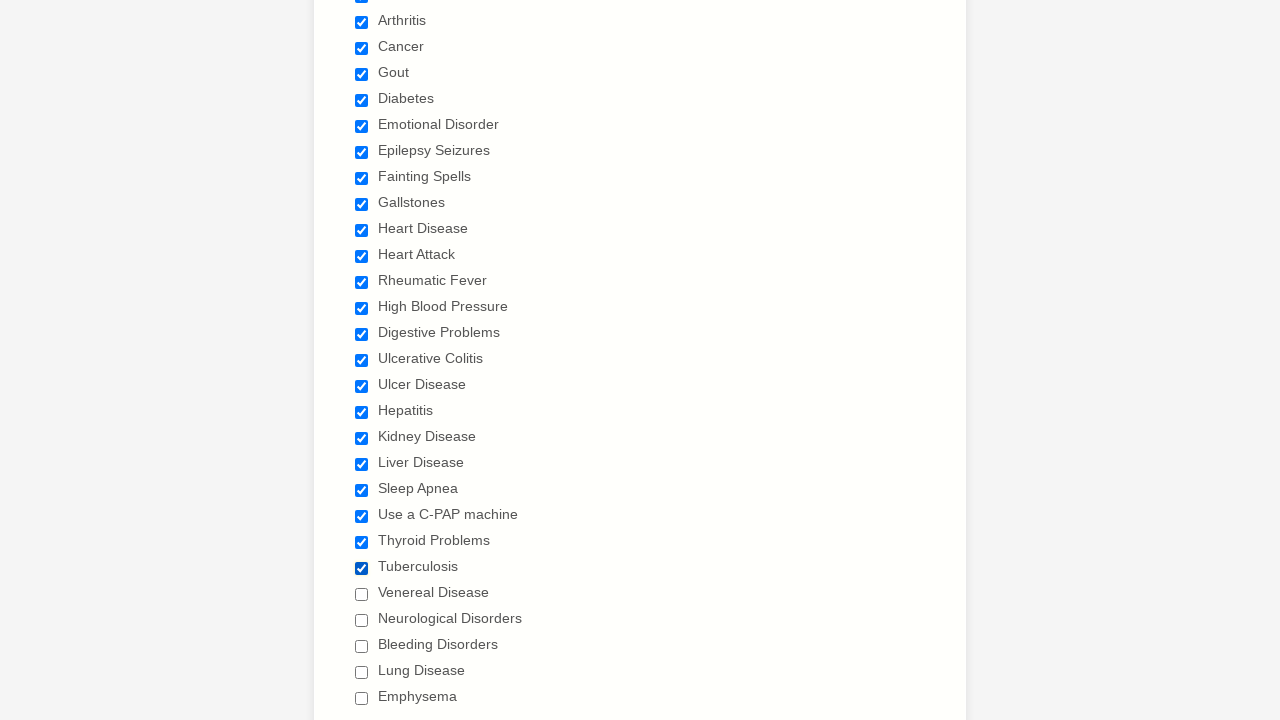

Clicked checkbox 25 to select it at (362, 594) on div.form-single-column input.form-checkbox >> nth=24
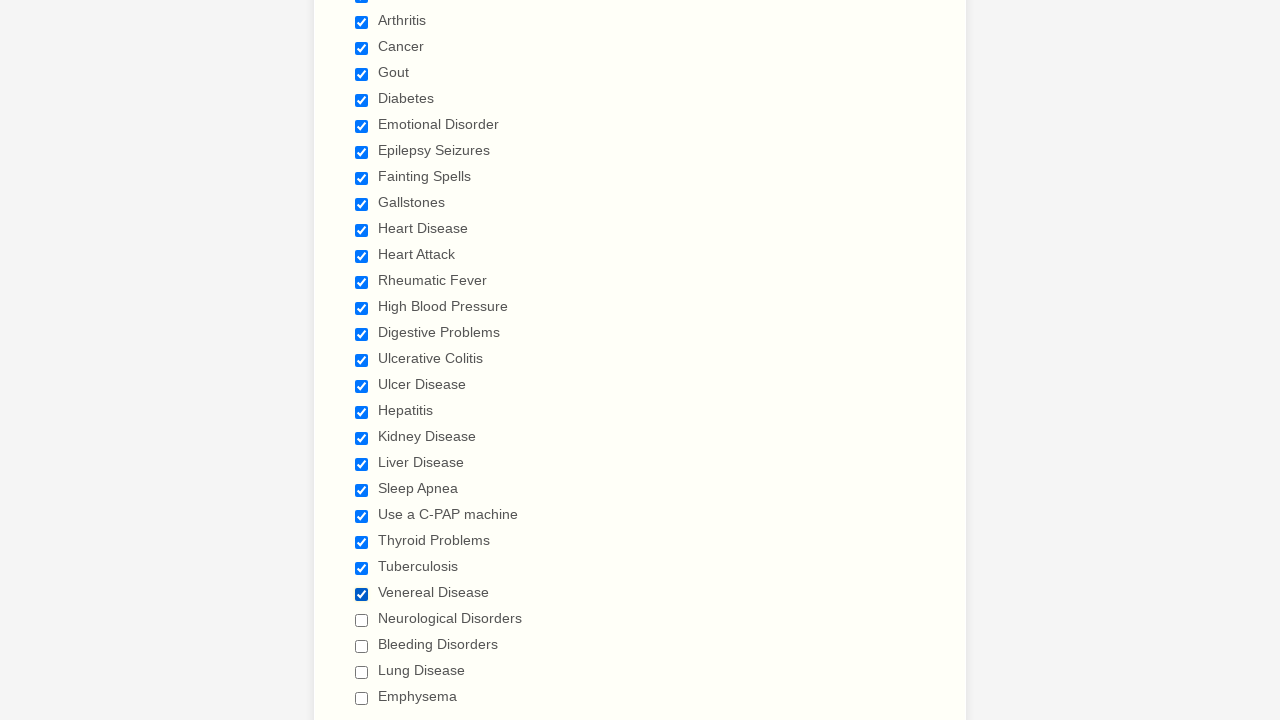

Clicked checkbox 26 to select it at (362, 620) on div.form-single-column input.form-checkbox >> nth=25
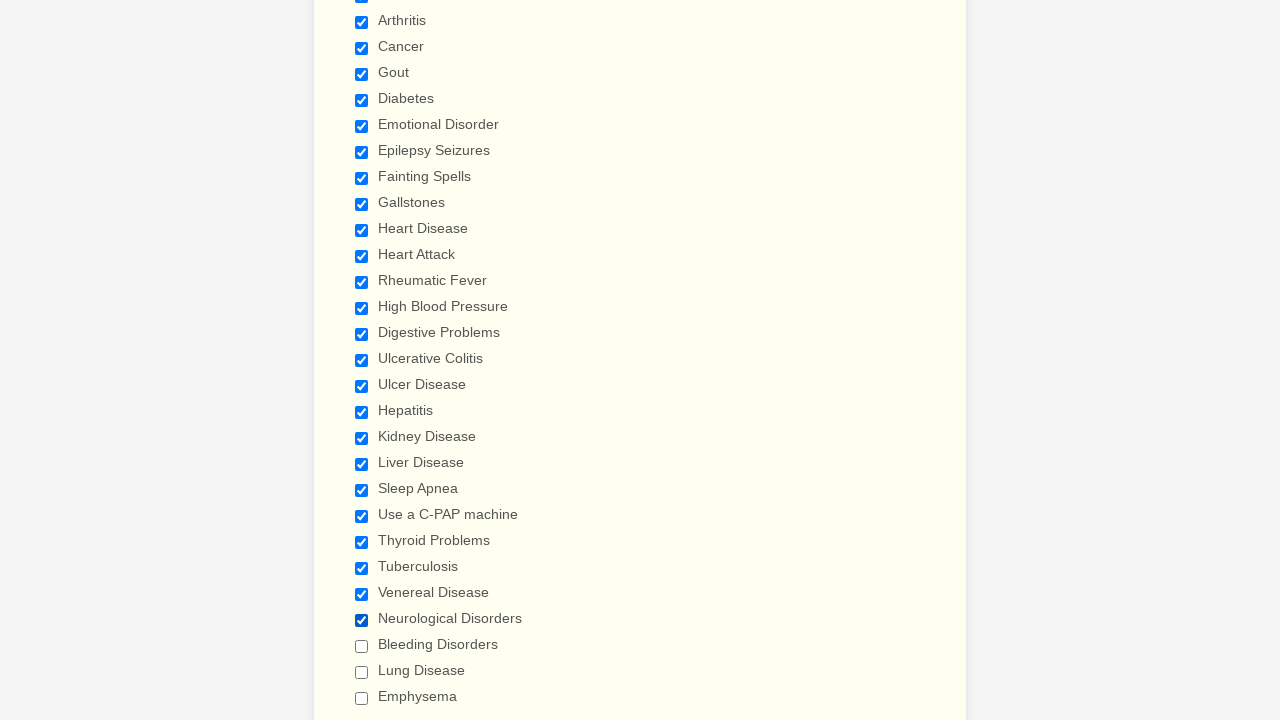

Clicked checkbox 27 to select it at (362, 646) on div.form-single-column input.form-checkbox >> nth=26
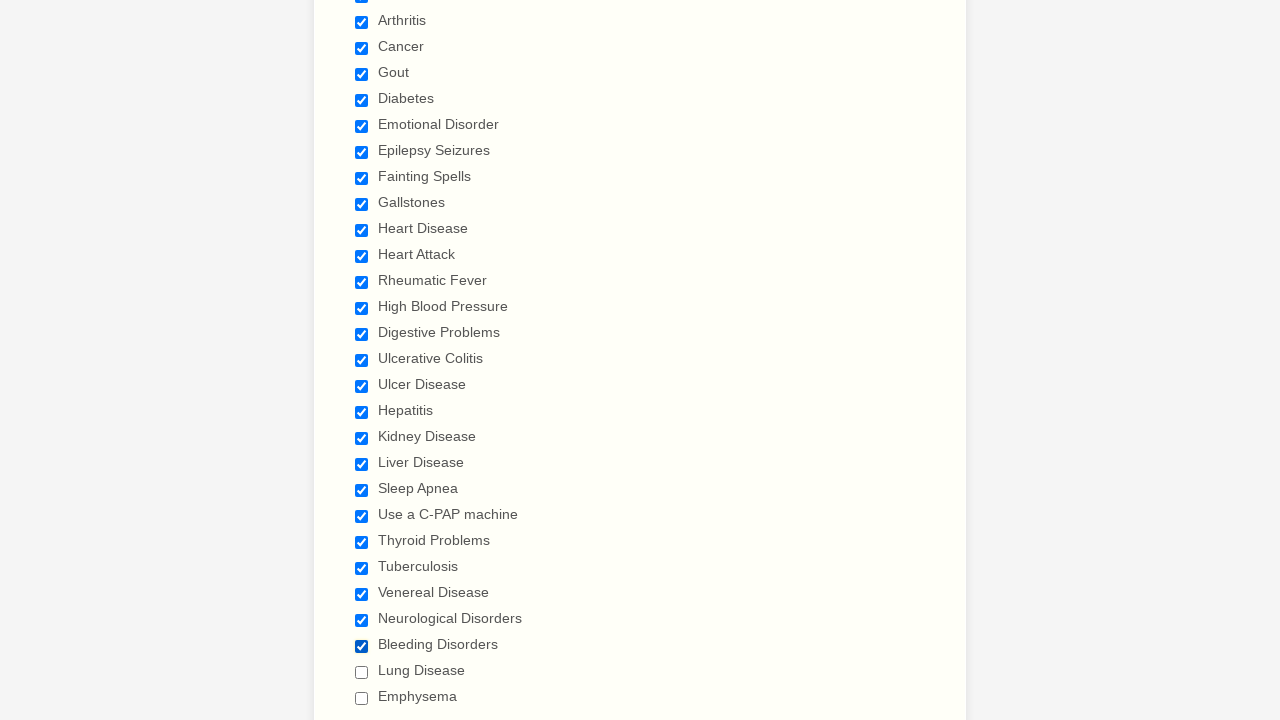

Clicked checkbox 28 to select it at (362, 672) on div.form-single-column input.form-checkbox >> nth=27
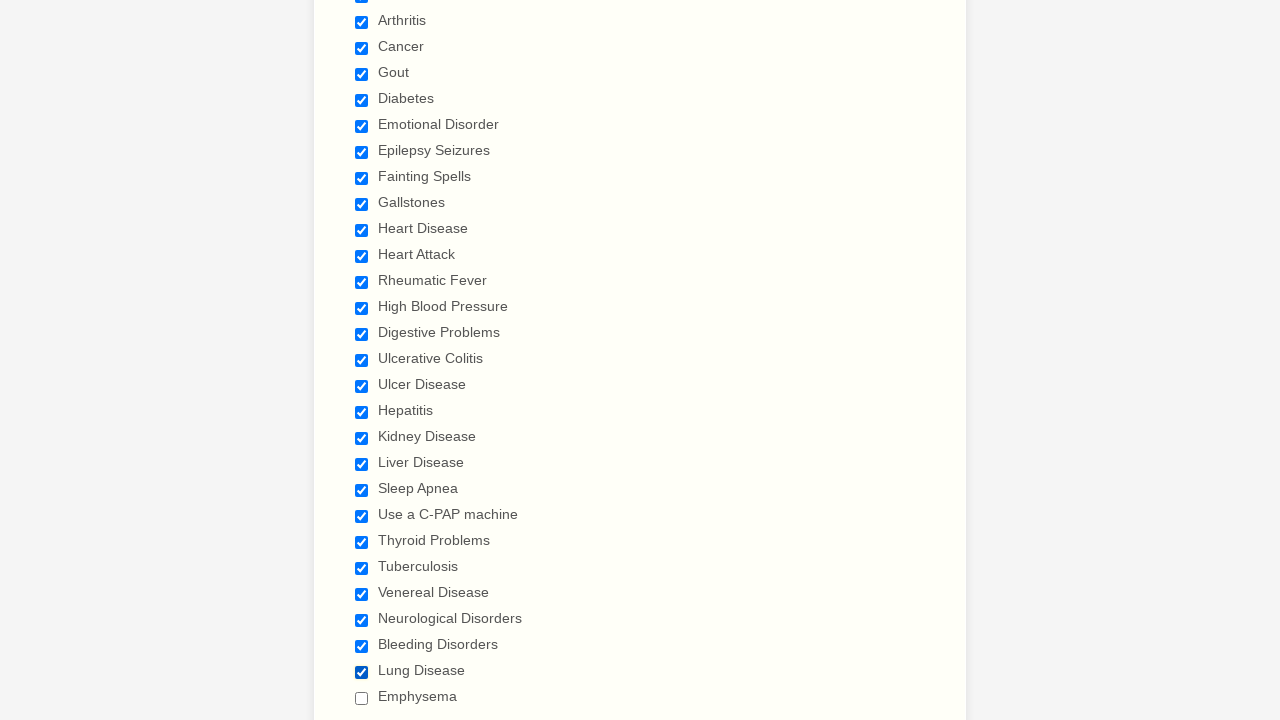

Clicked checkbox 29 to select it at (362, 698) on div.form-single-column input.form-checkbox >> nth=28
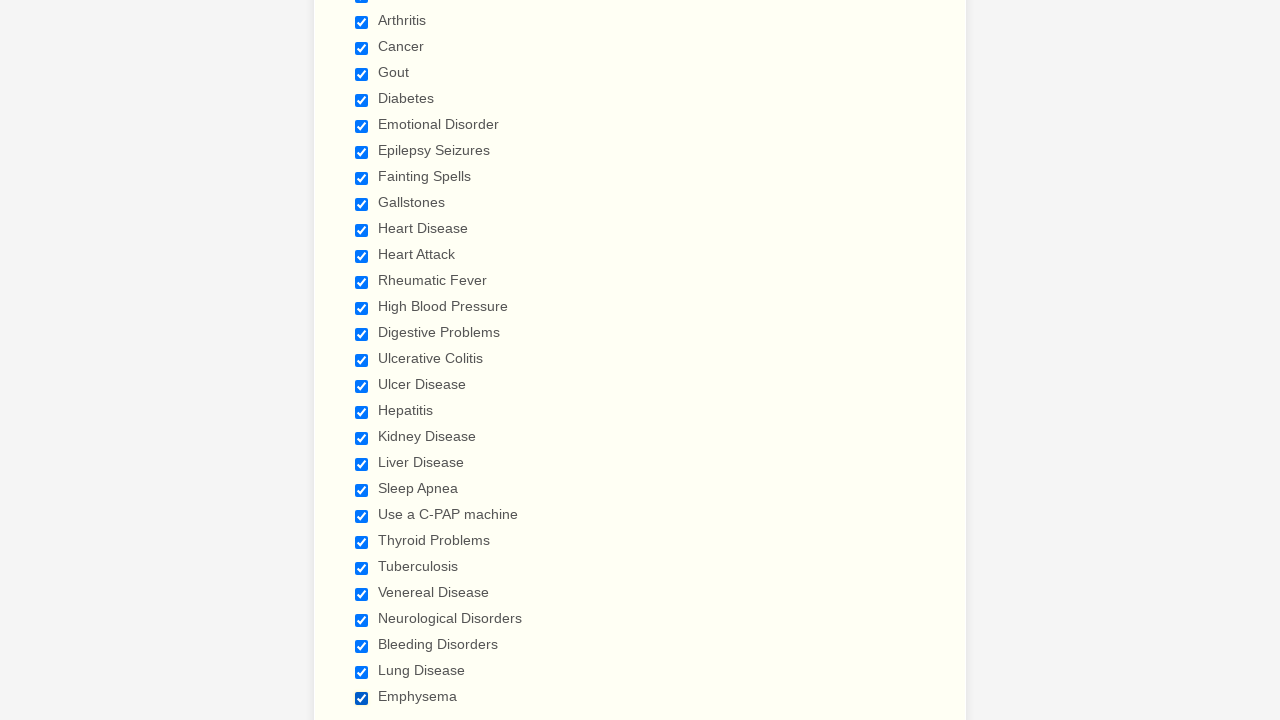

Verified checkbox 1 is selected
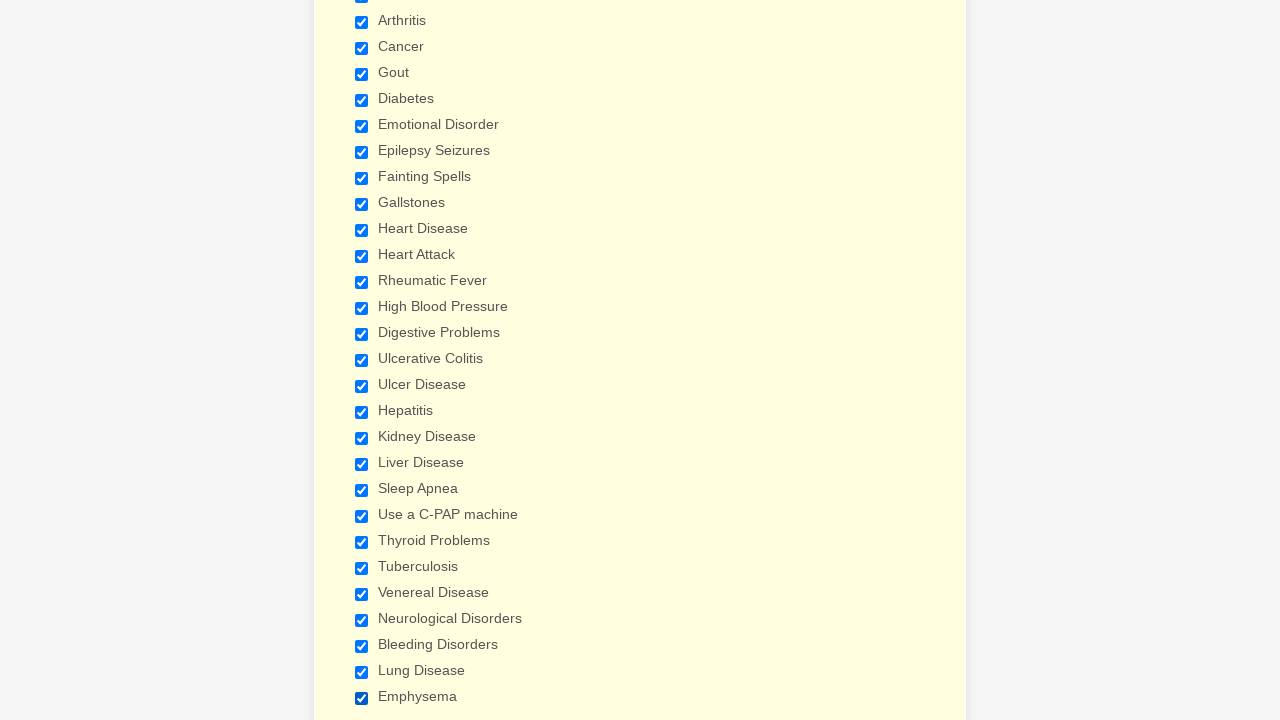

Verified checkbox 2 is selected
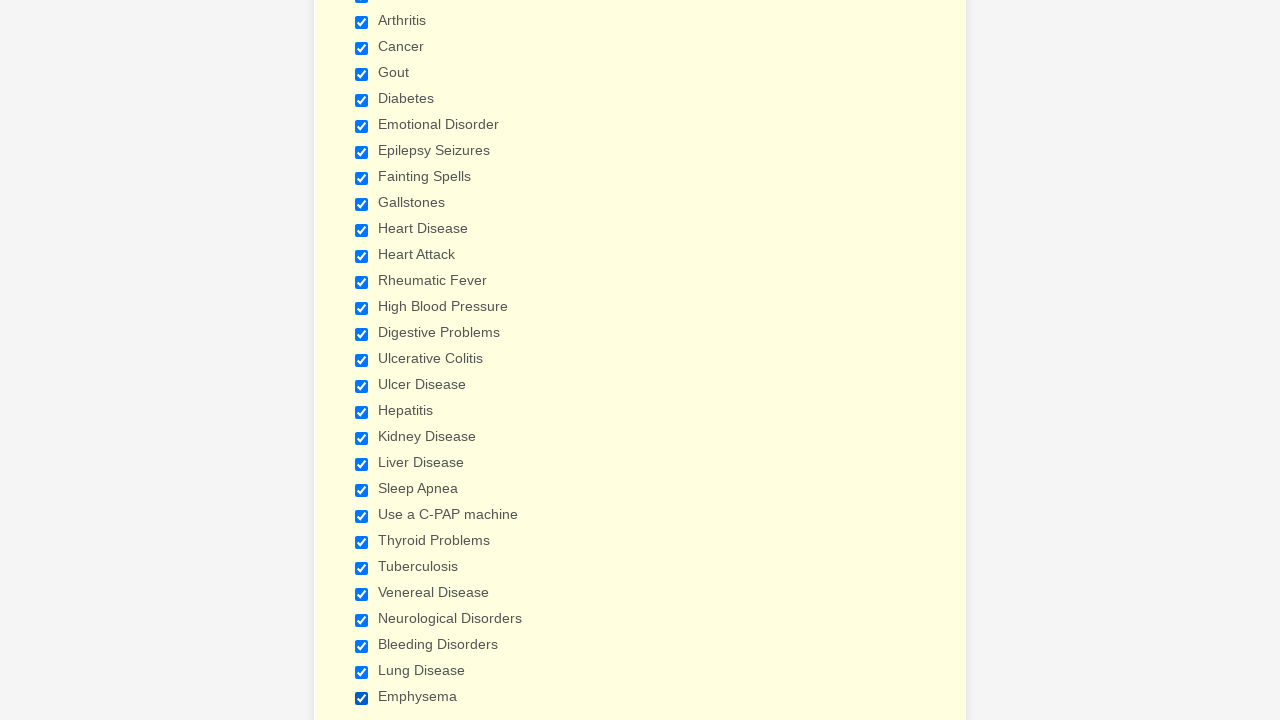

Verified checkbox 3 is selected
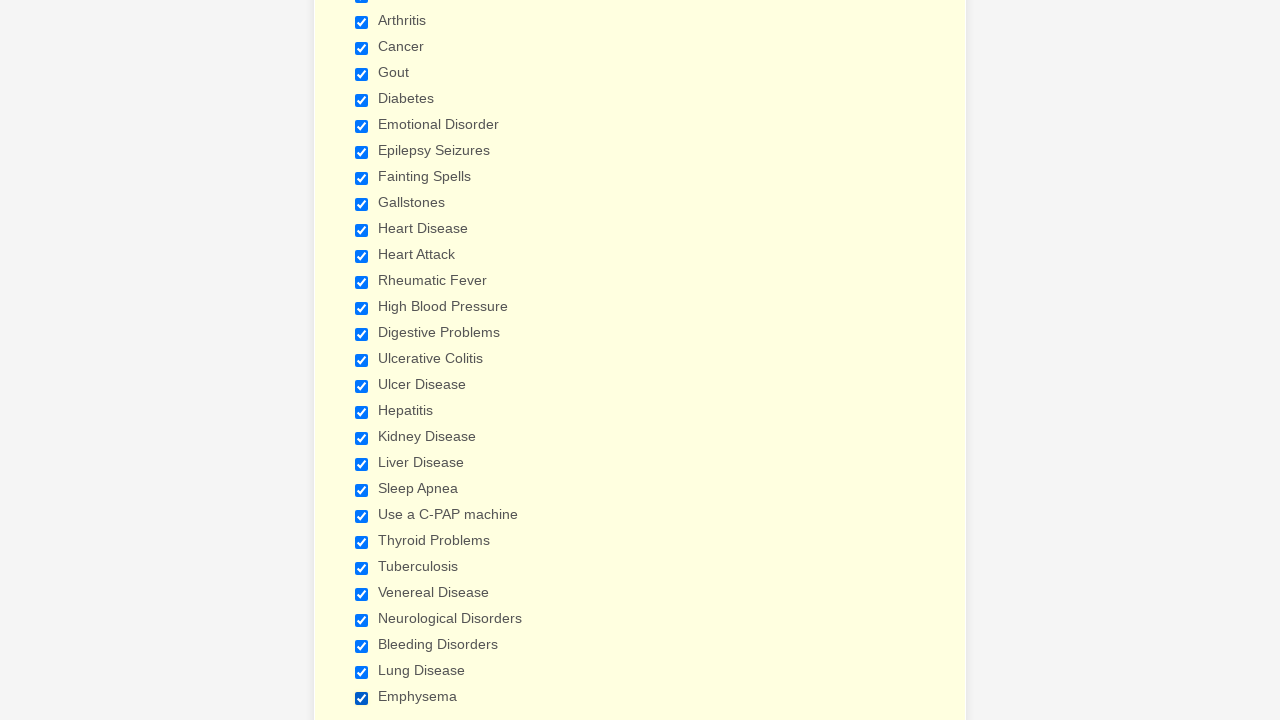

Verified checkbox 4 is selected
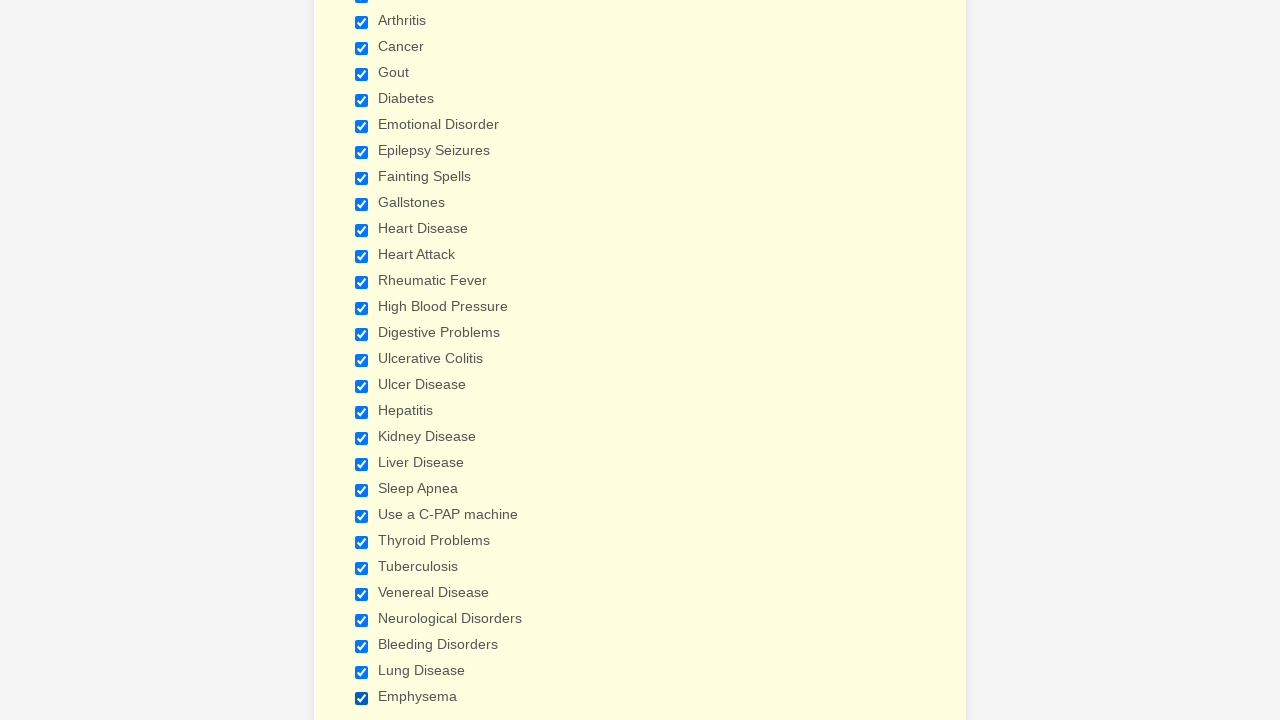

Verified checkbox 5 is selected
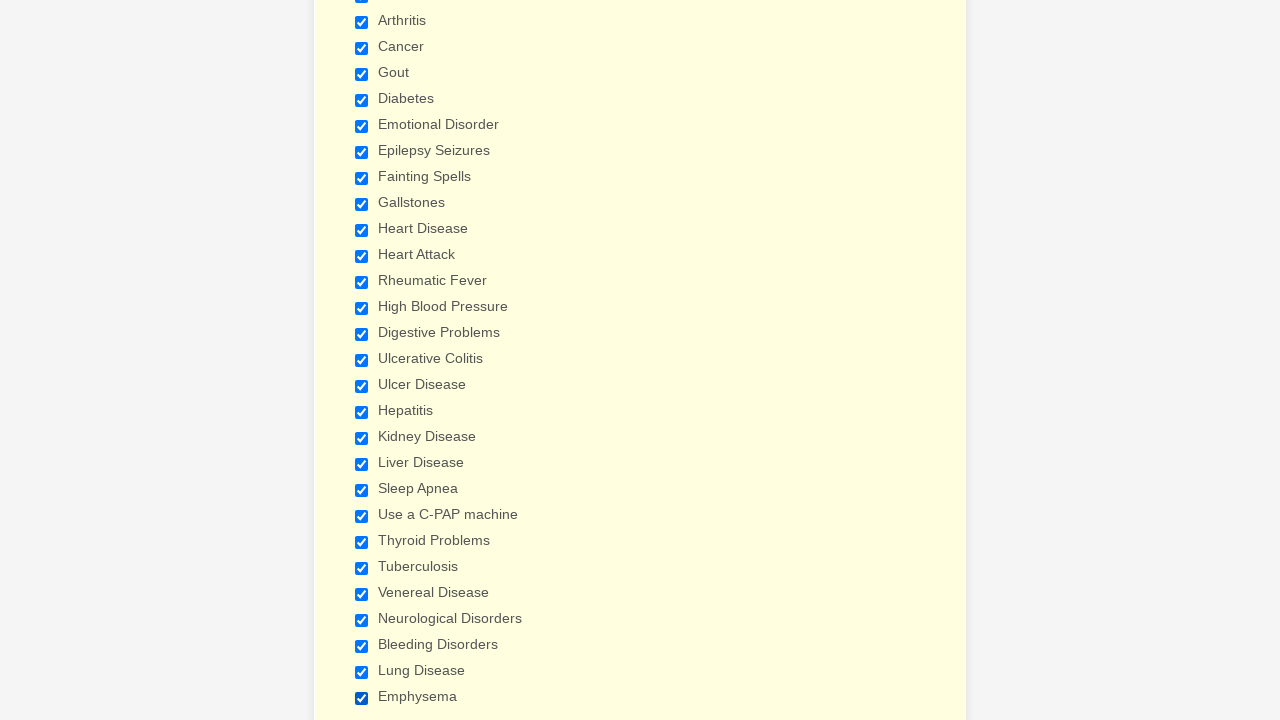

Verified checkbox 6 is selected
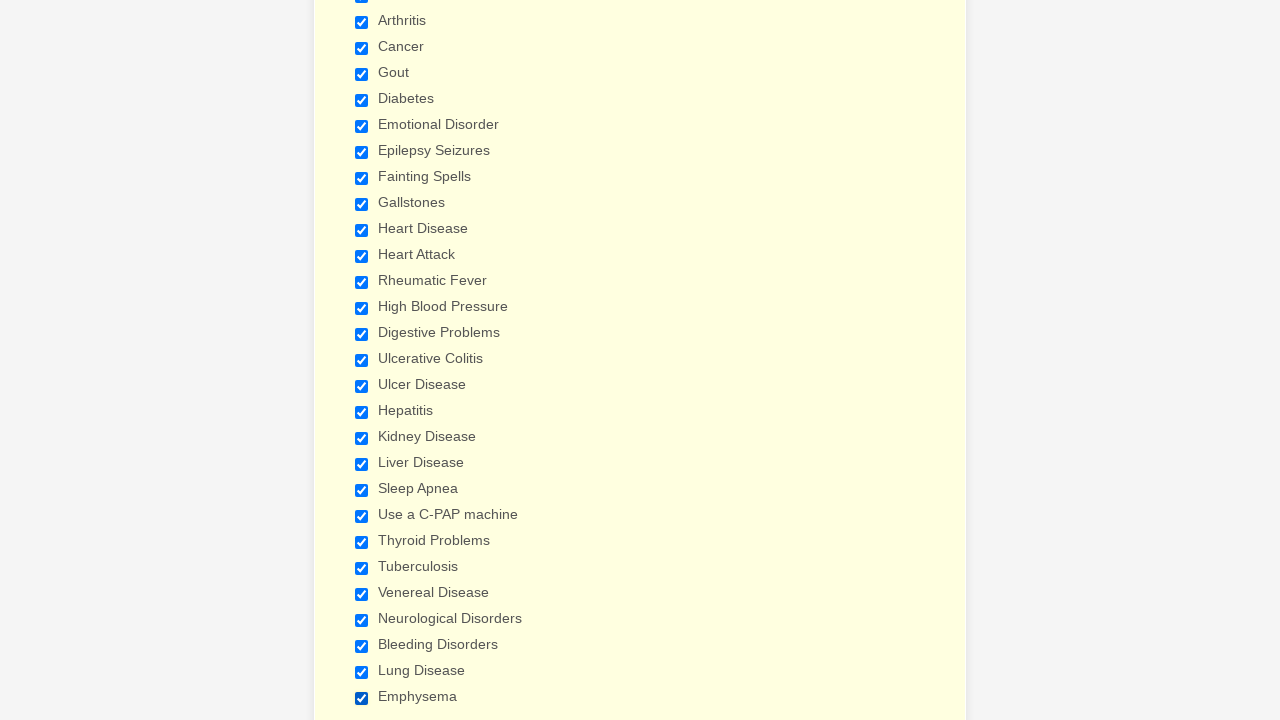

Verified checkbox 7 is selected
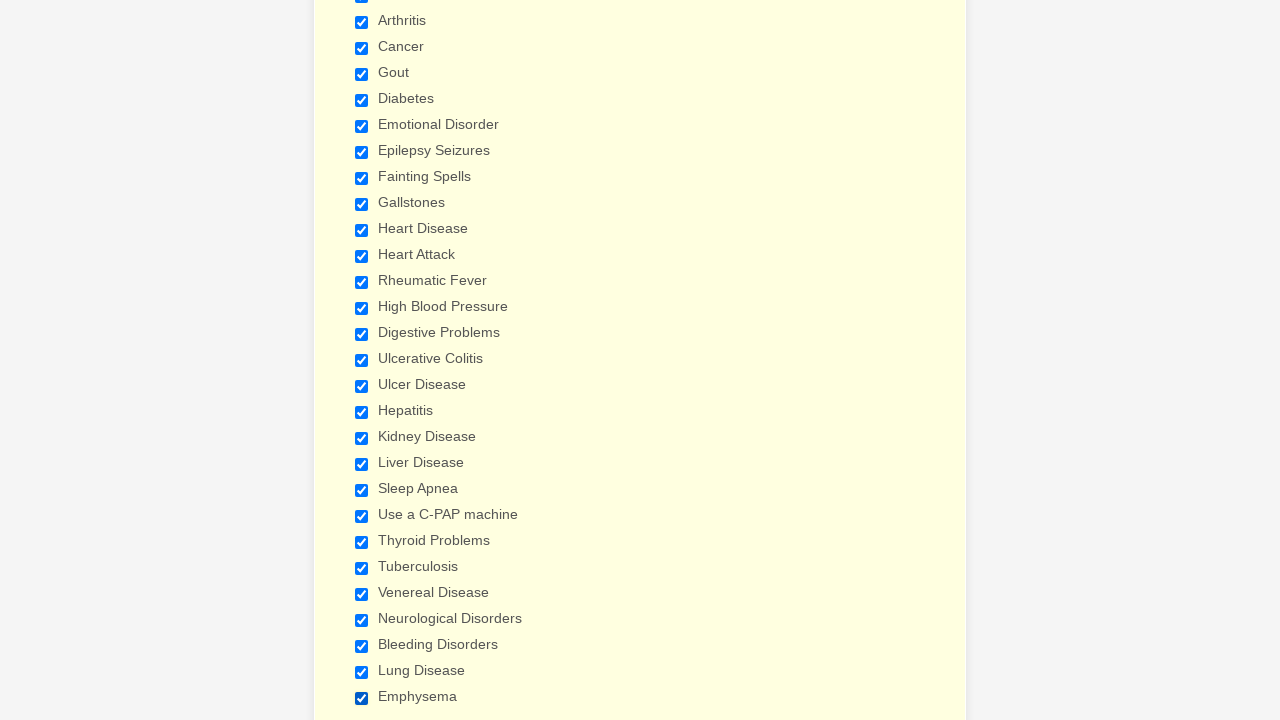

Verified checkbox 8 is selected
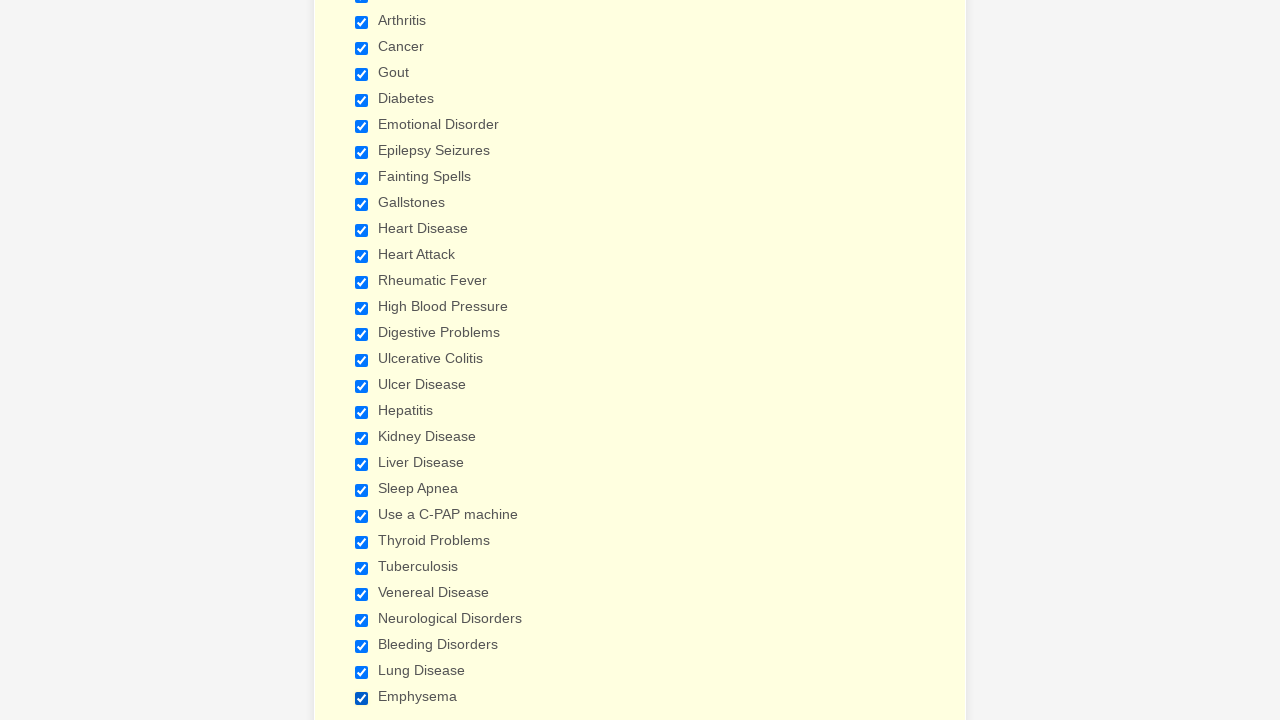

Verified checkbox 9 is selected
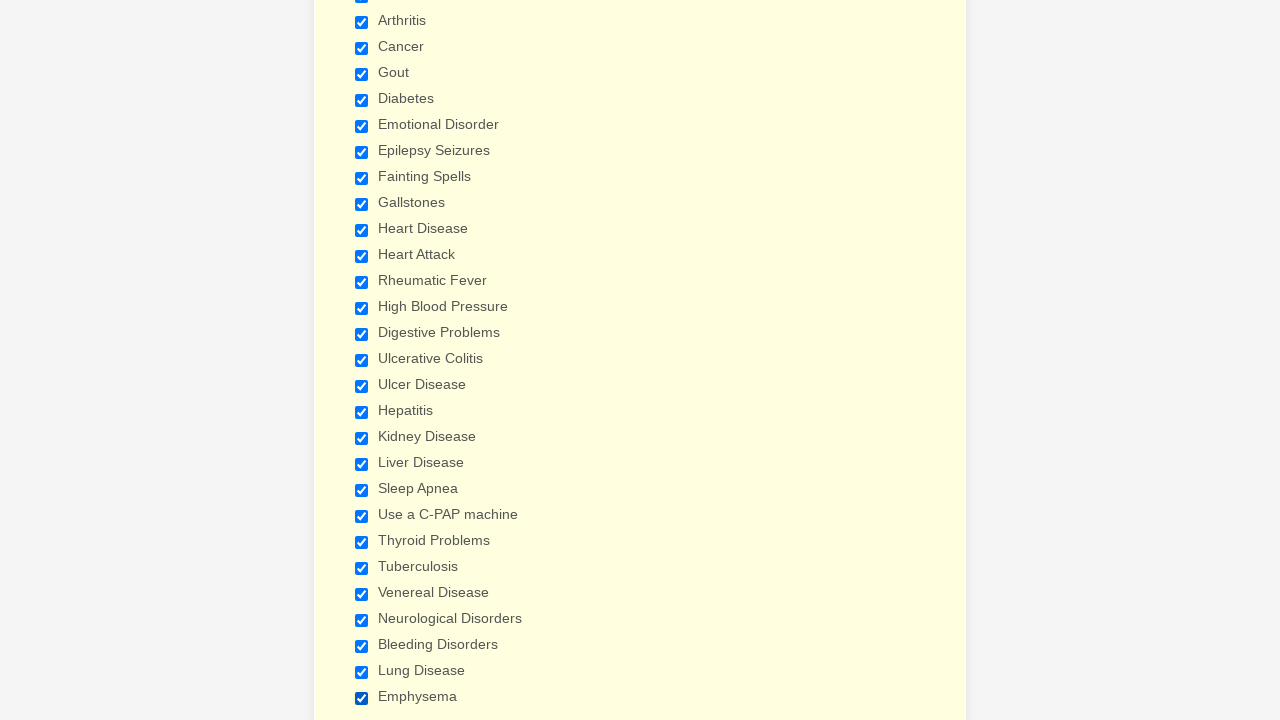

Verified checkbox 10 is selected
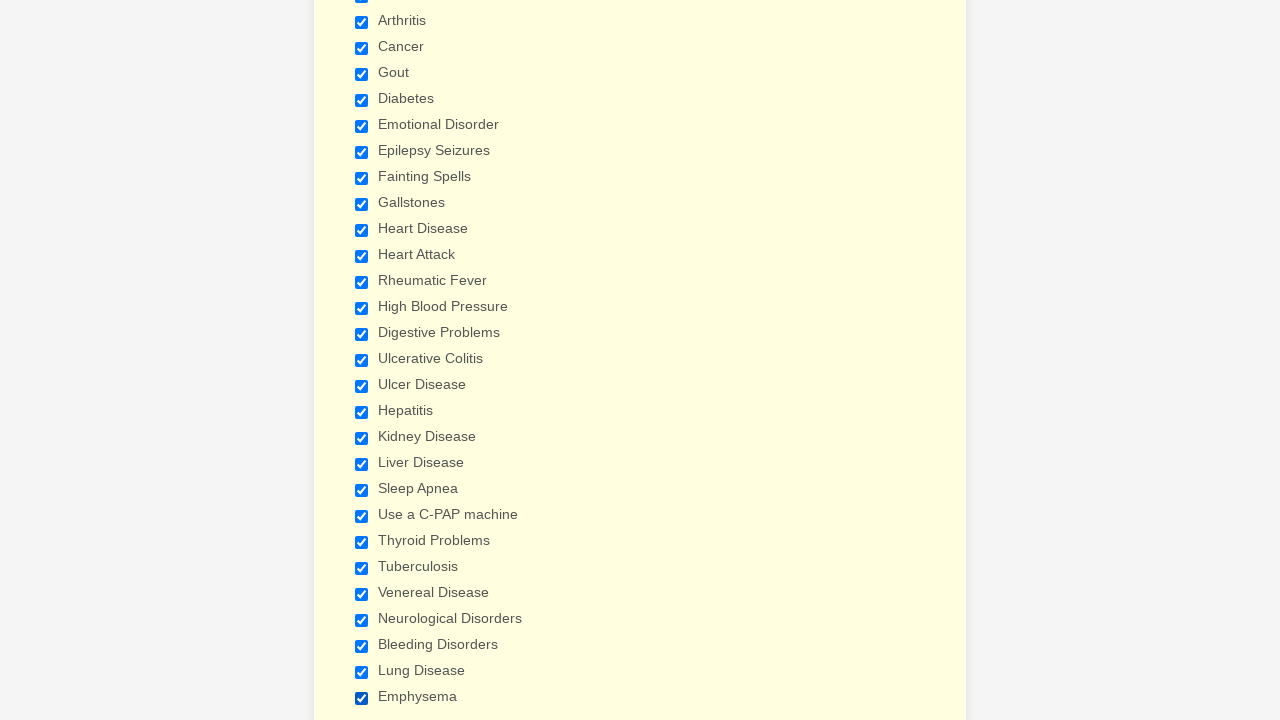

Verified checkbox 11 is selected
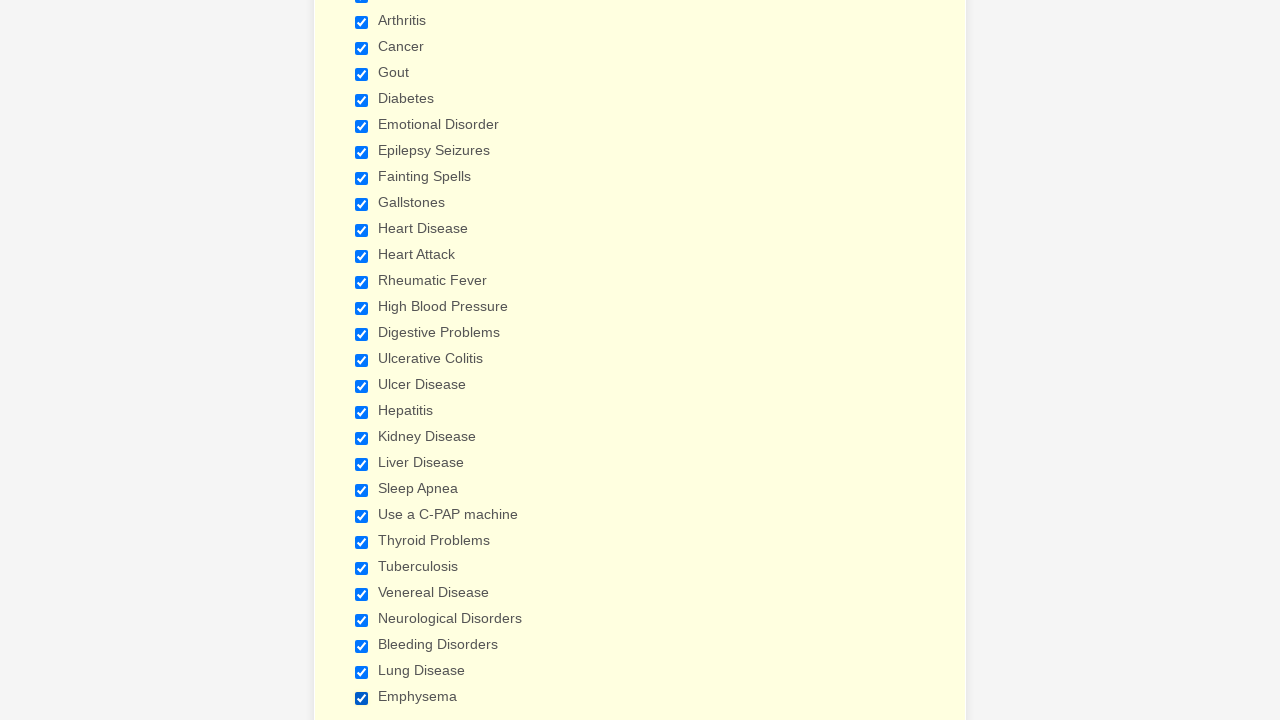

Verified checkbox 12 is selected
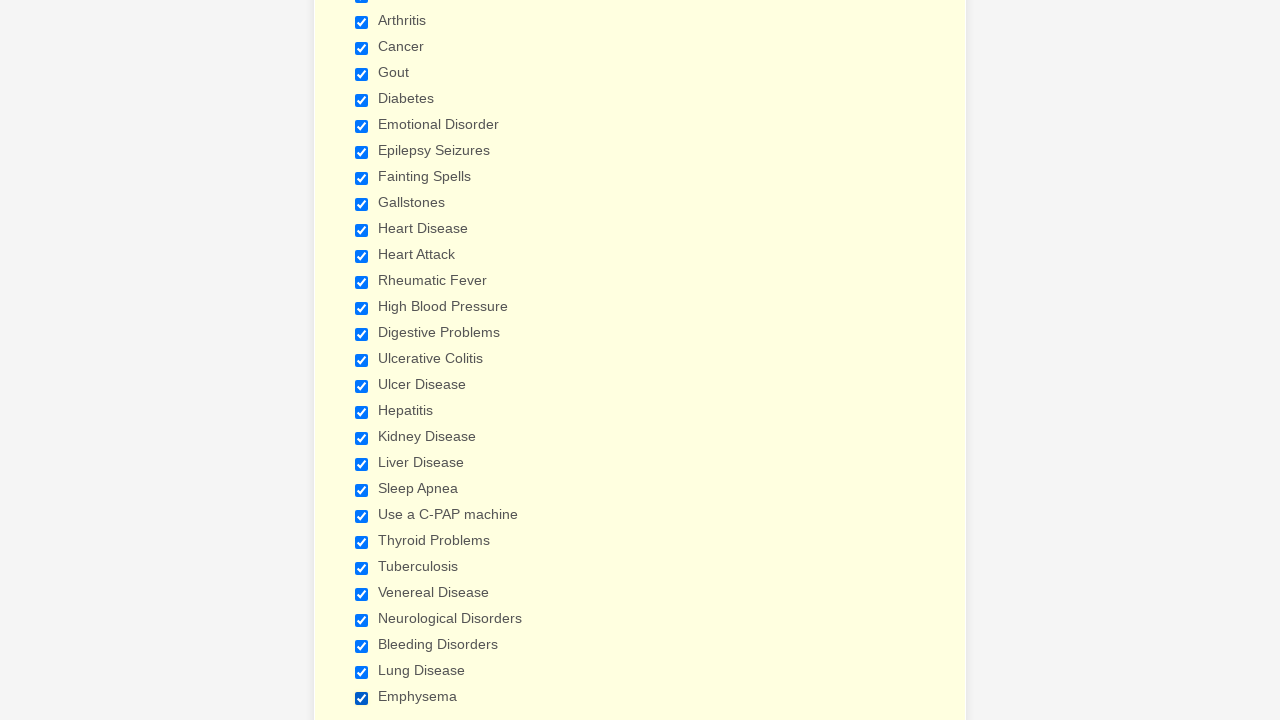

Verified checkbox 13 is selected
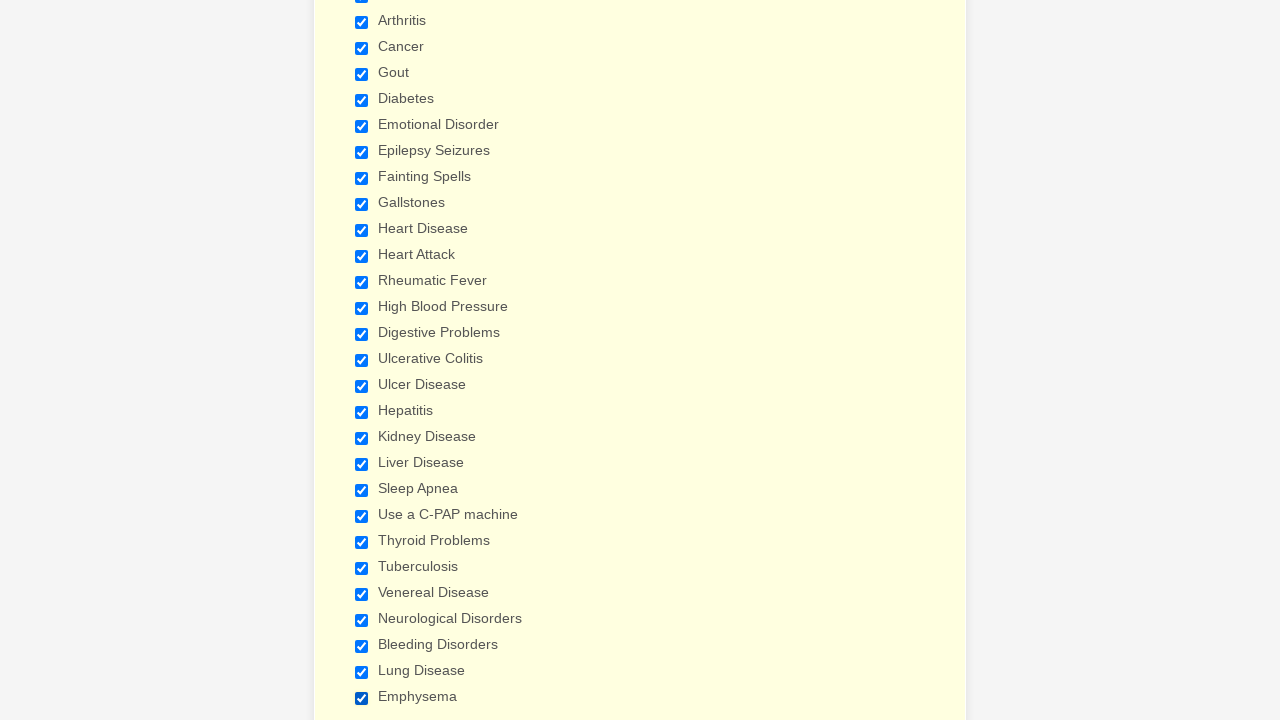

Verified checkbox 14 is selected
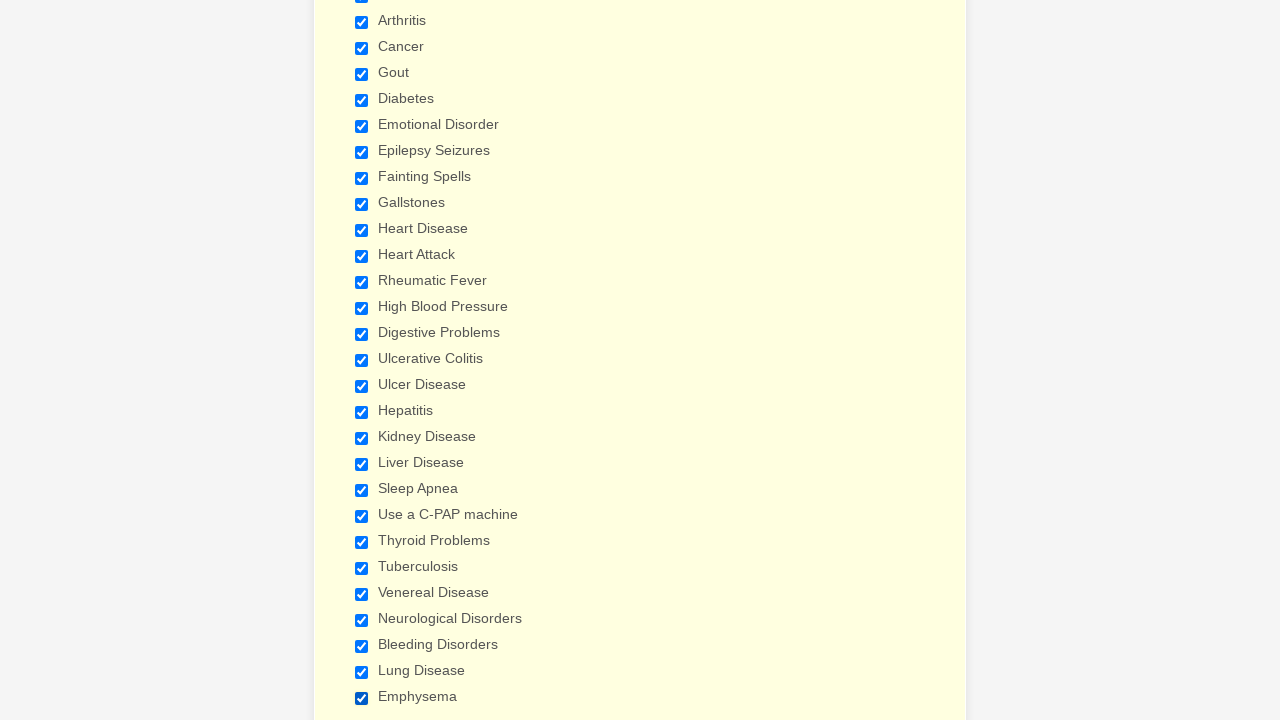

Verified checkbox 15 is selected
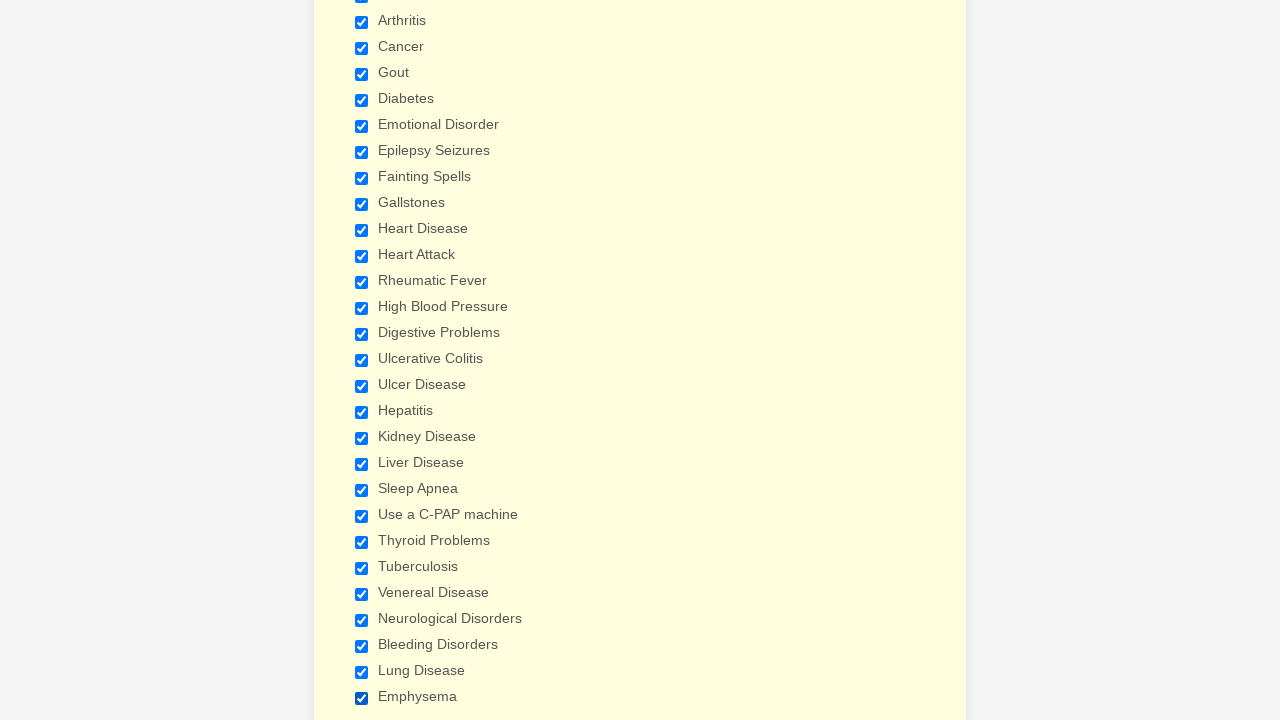

Verified checkbox 16 is selected
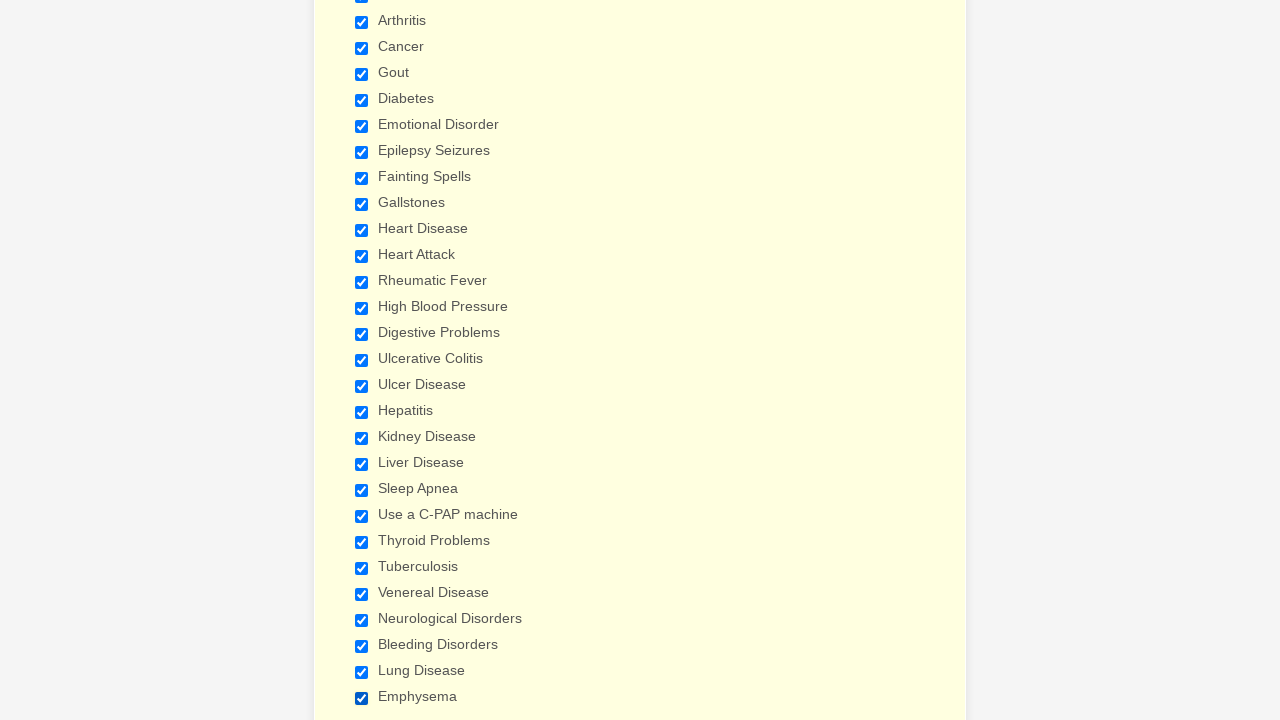

Verified checkbox 17 is selected
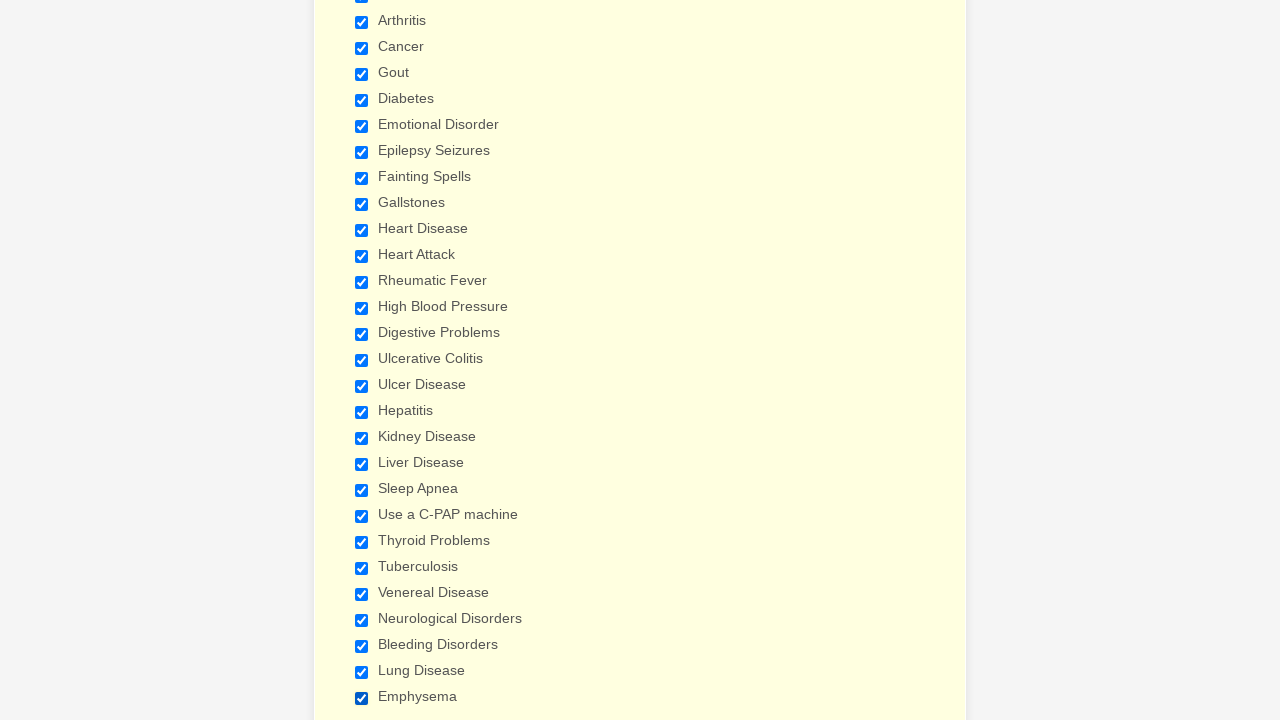

Verified checkbox 18 is selected
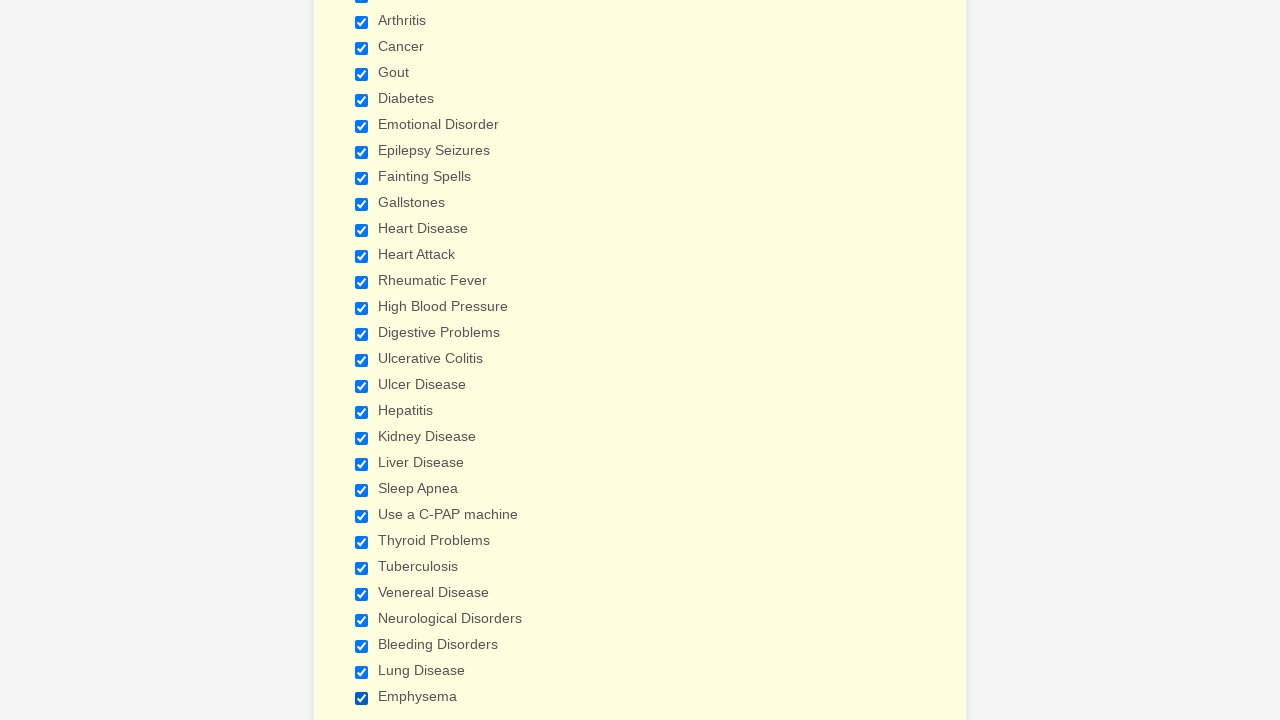

Verified checkbox 19 is selected
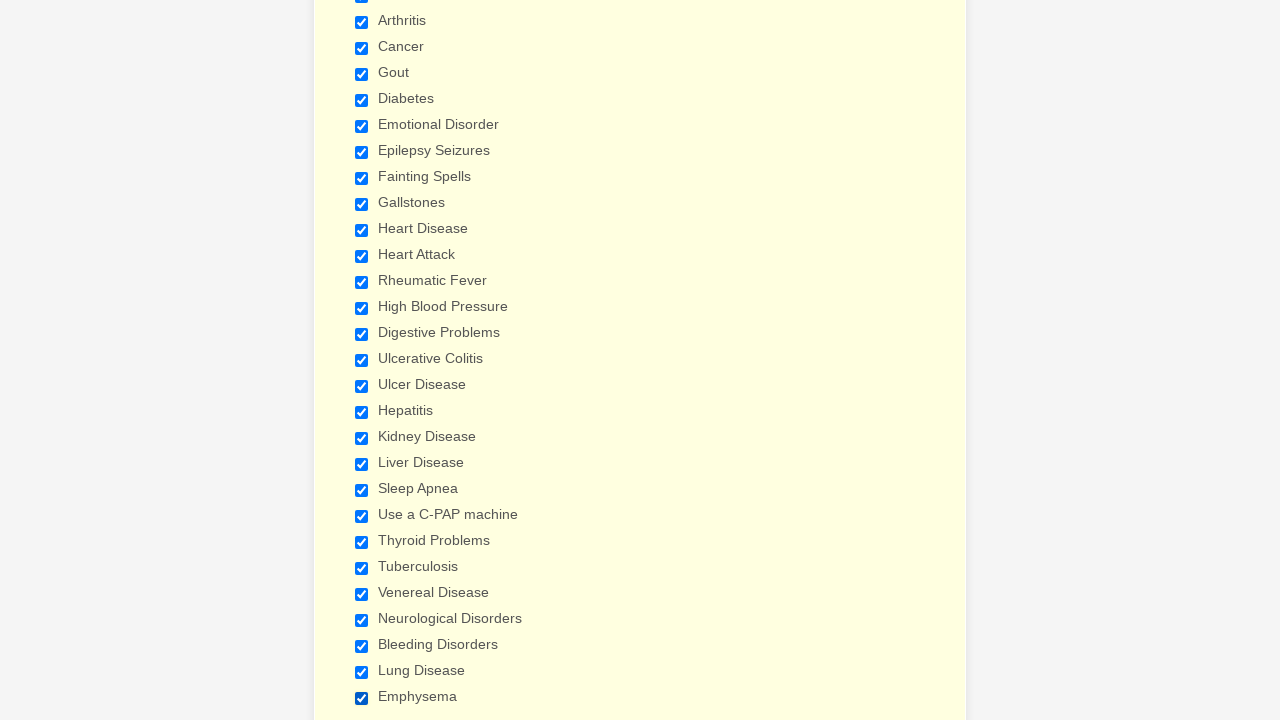

Verified checkbox 20 is selected
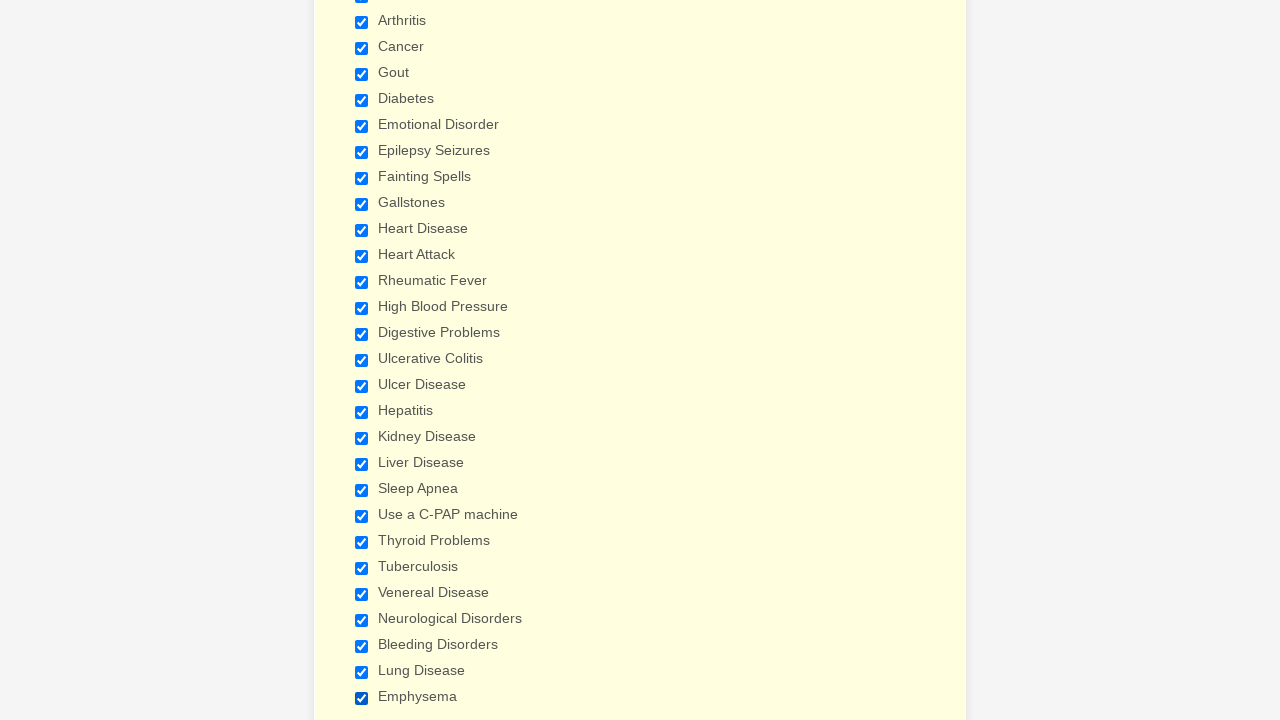

Verified checkbox 21 is selected
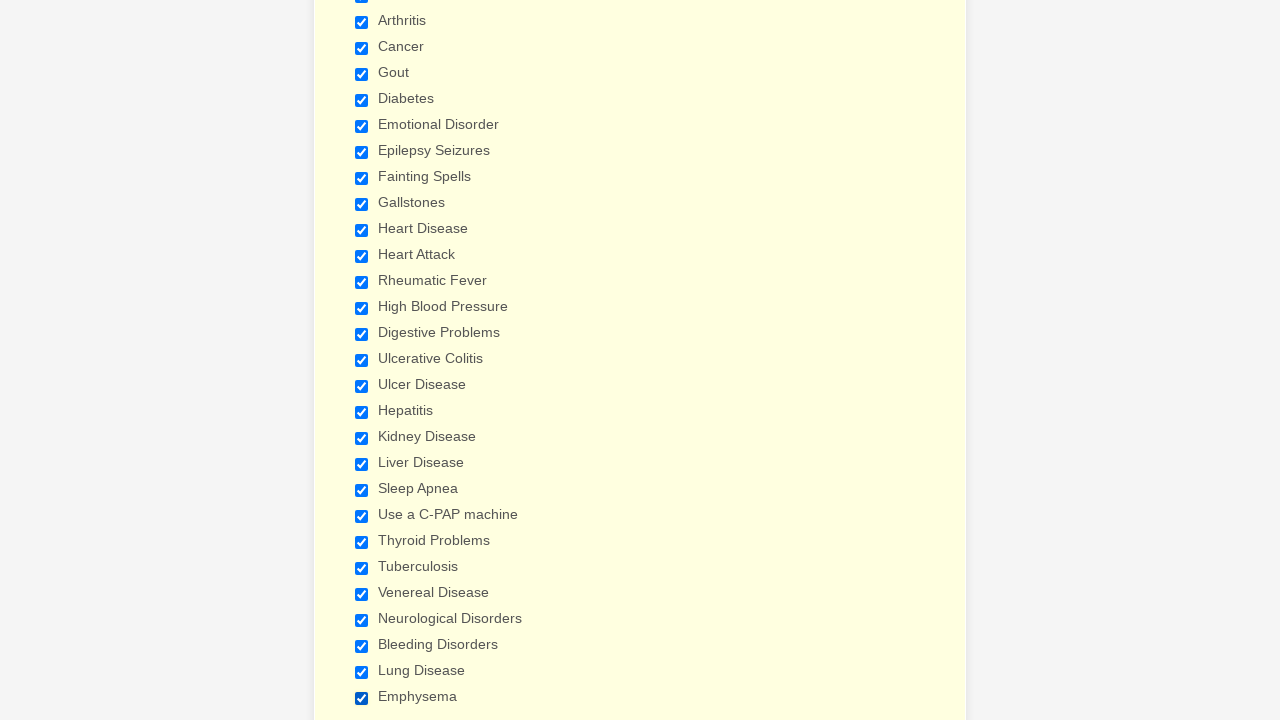

Verified checkbox 22 is selected
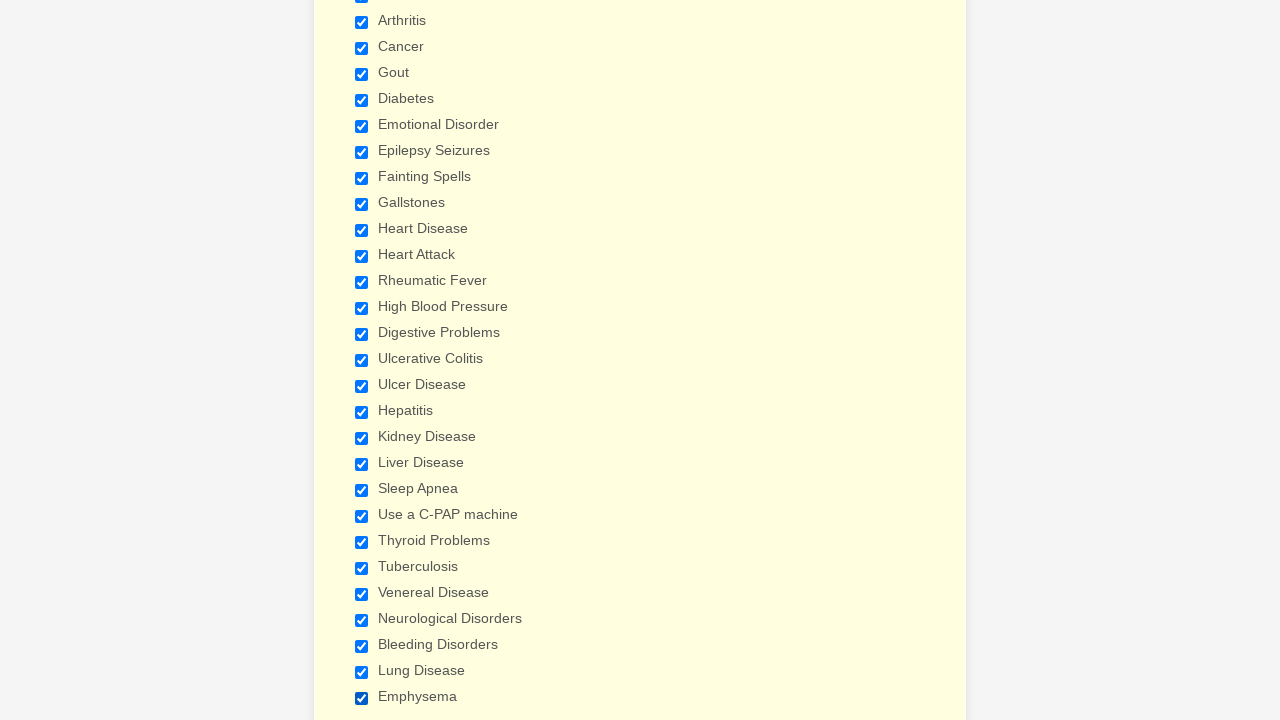

Verified checkbox 23 is selected
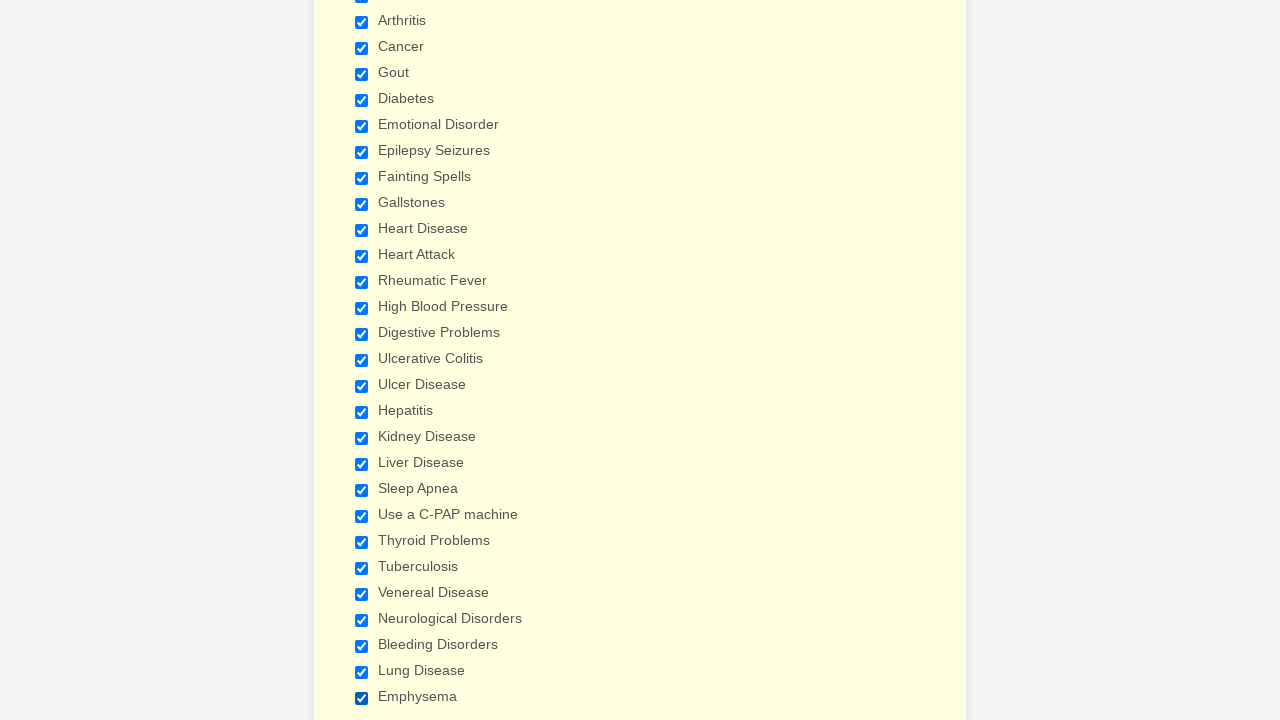

Verified checkbox 24 is selected
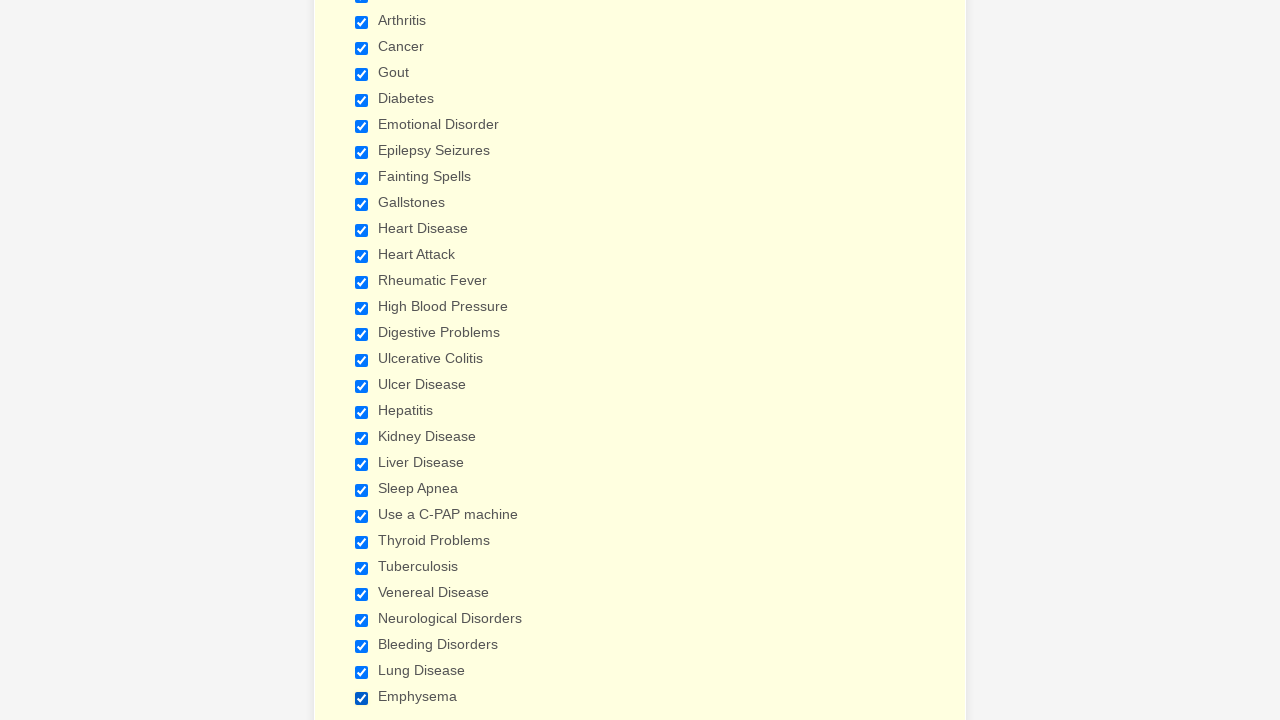

Verified checkbox 25 is selected
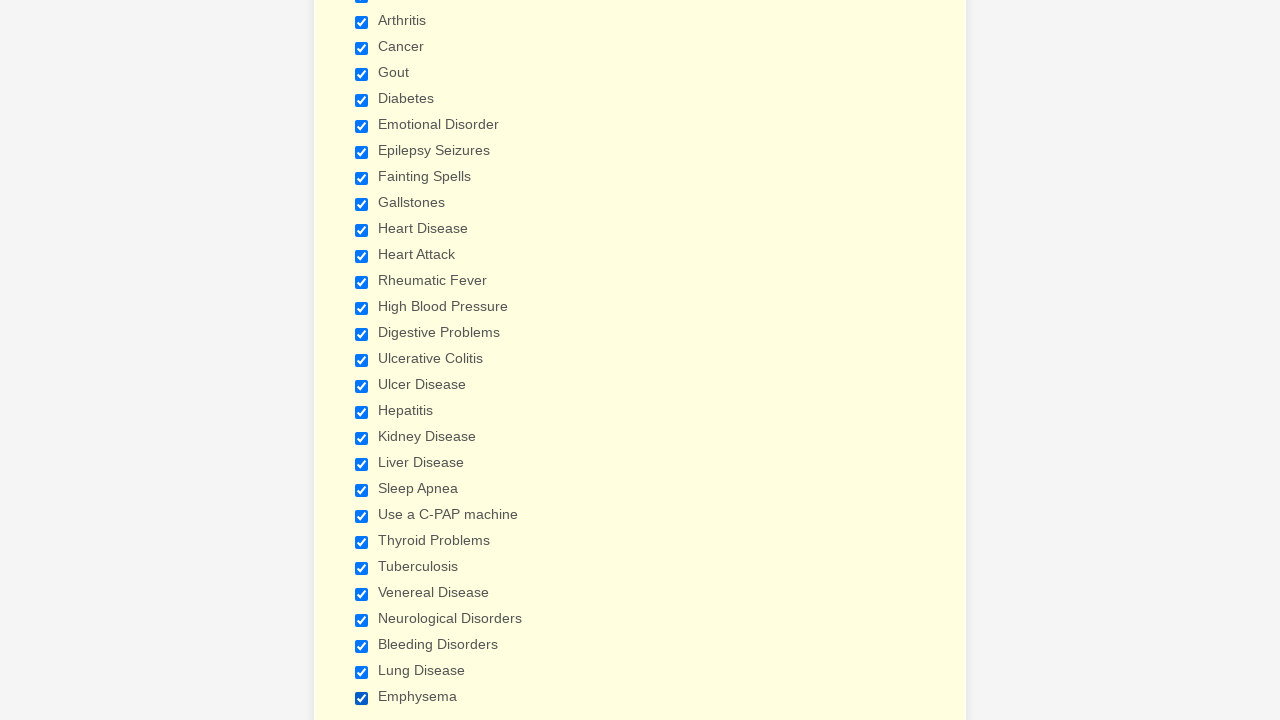

Verified checkbox 26 is selected
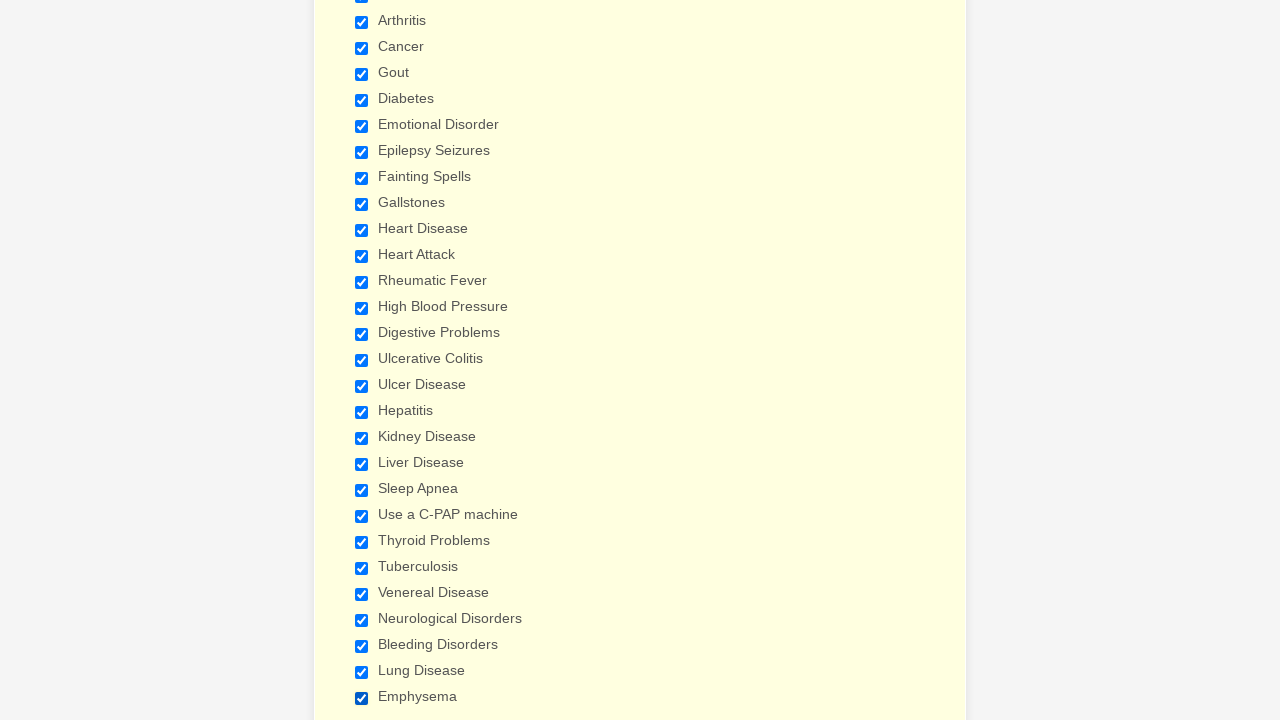

Verified checkbox 27 is selected
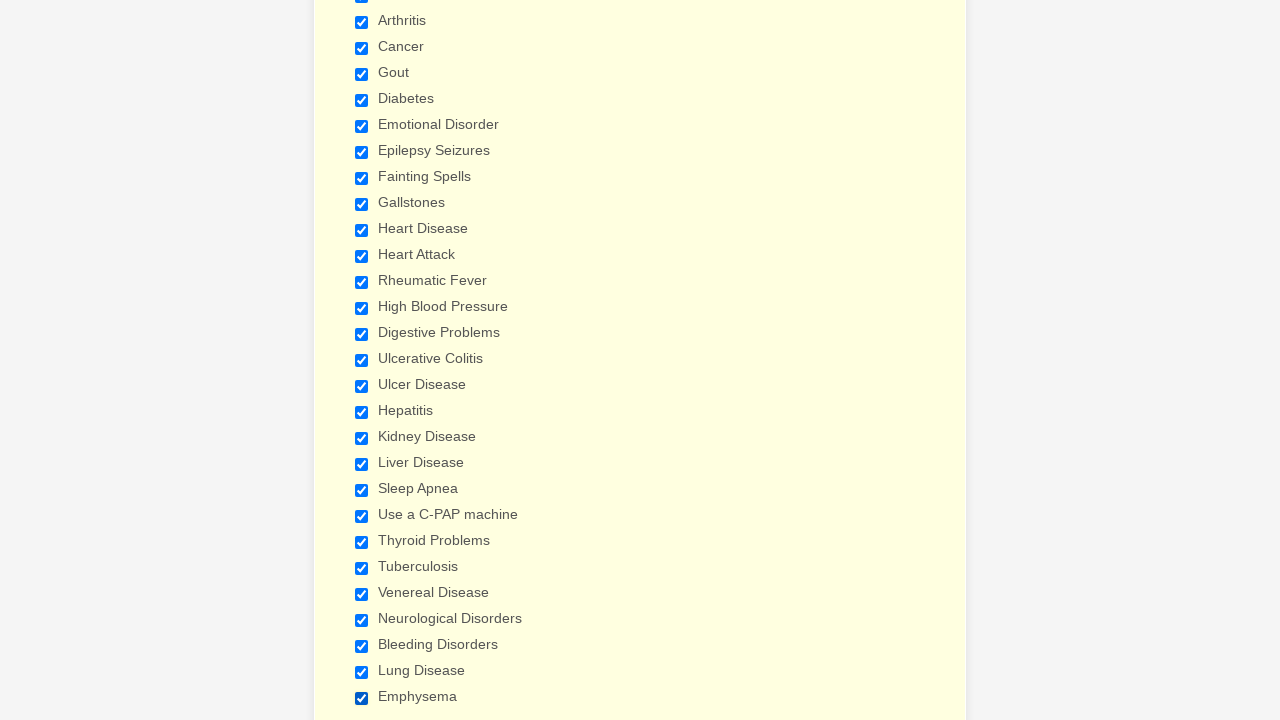

Verified checkbox 28 is selected
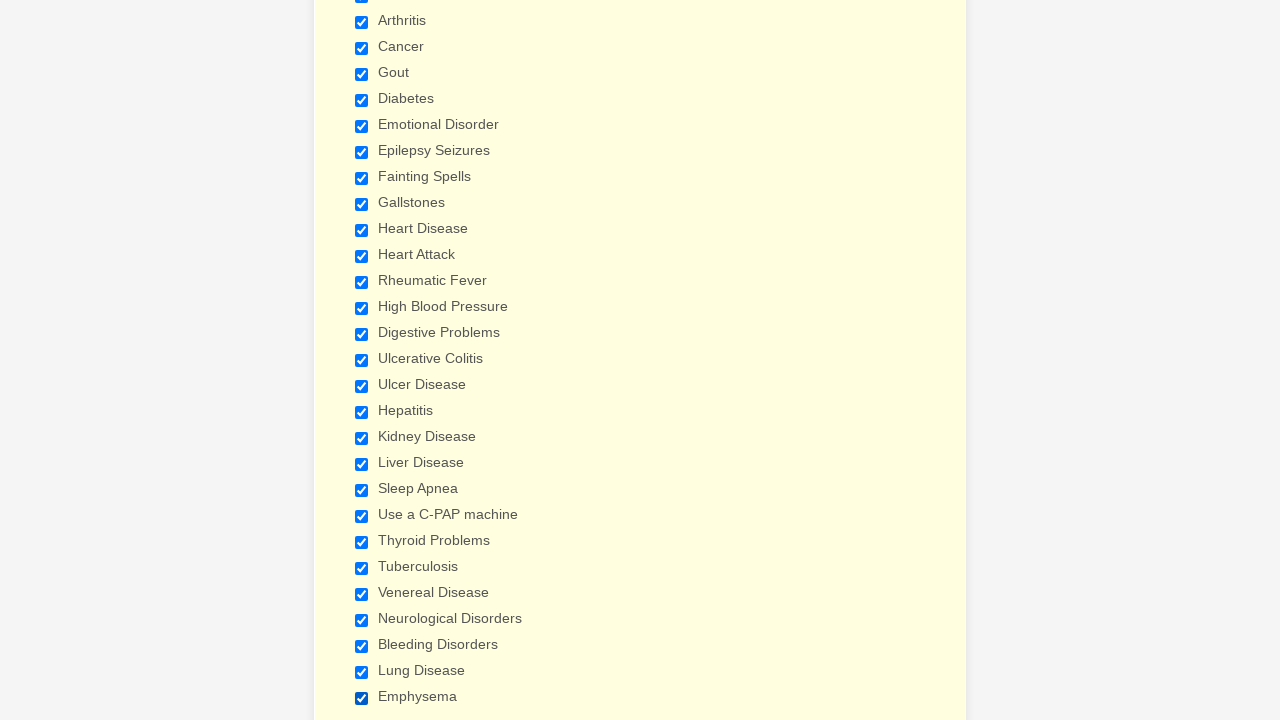

Verified checkbox 29 is selected
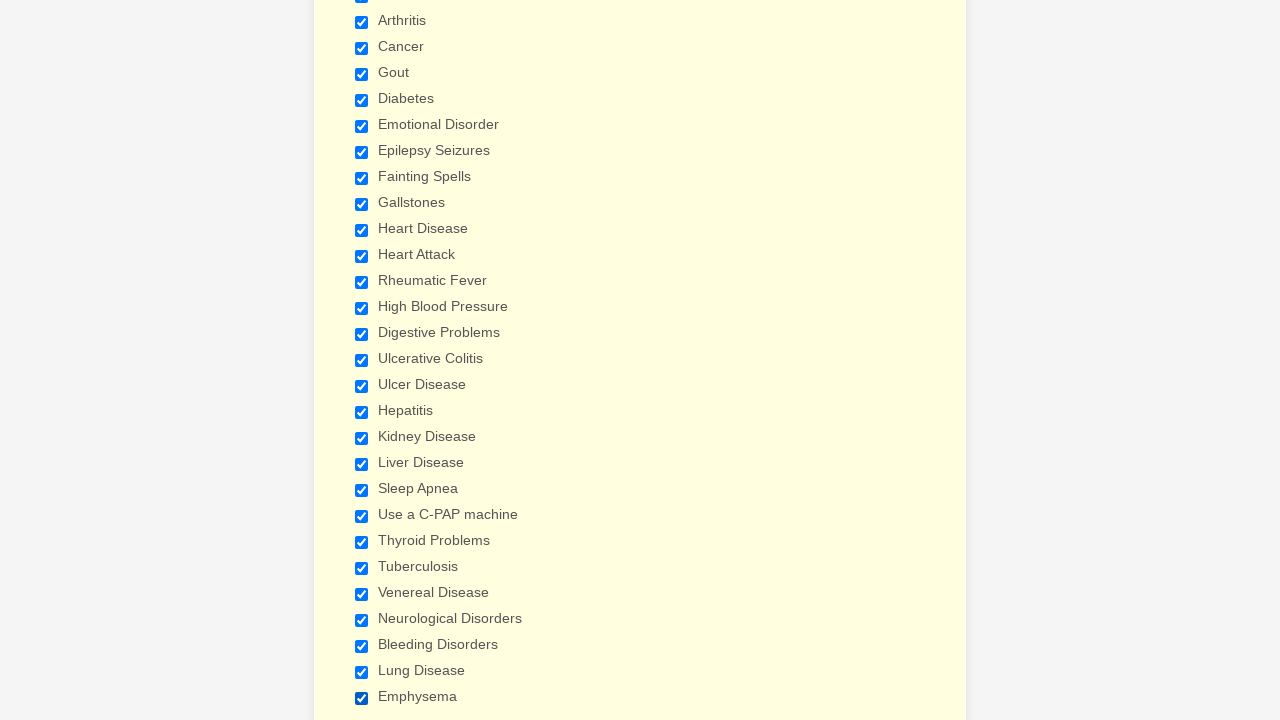

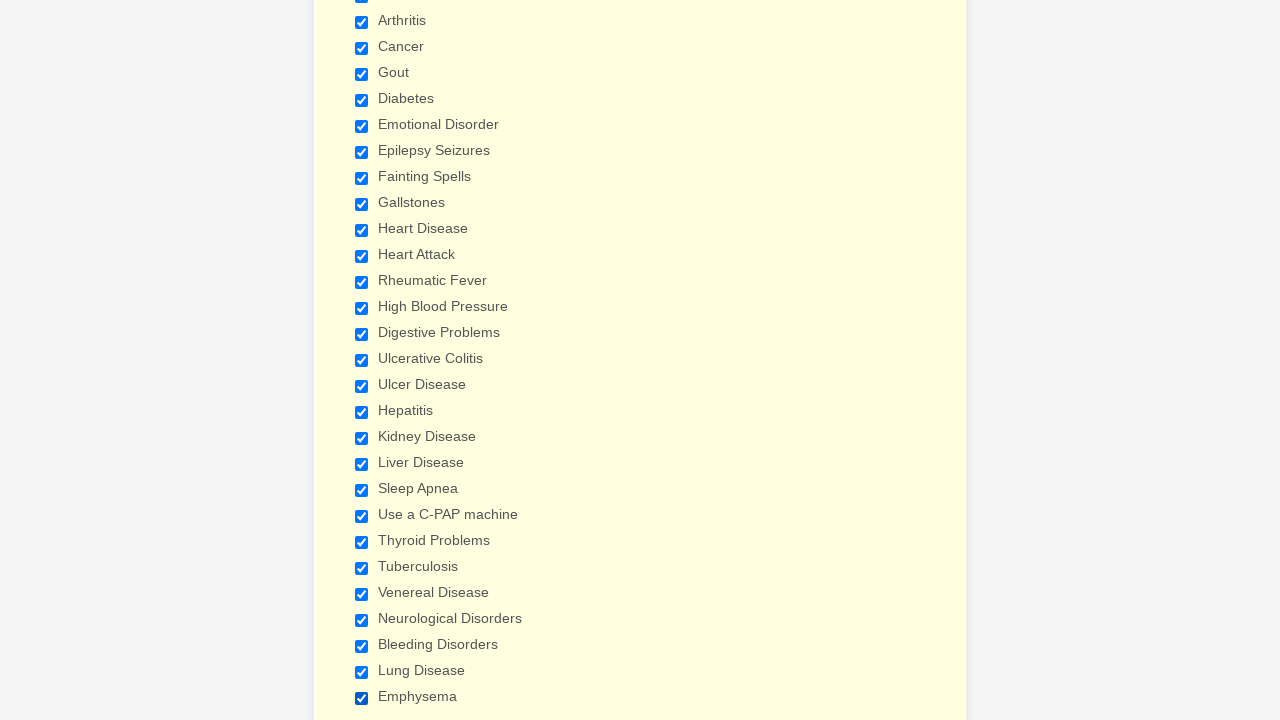